Tests that the floating menu remains visible while scrolling down the page incrementally

Starting URL: http://the-internet.herokuapp.com/floating_menu

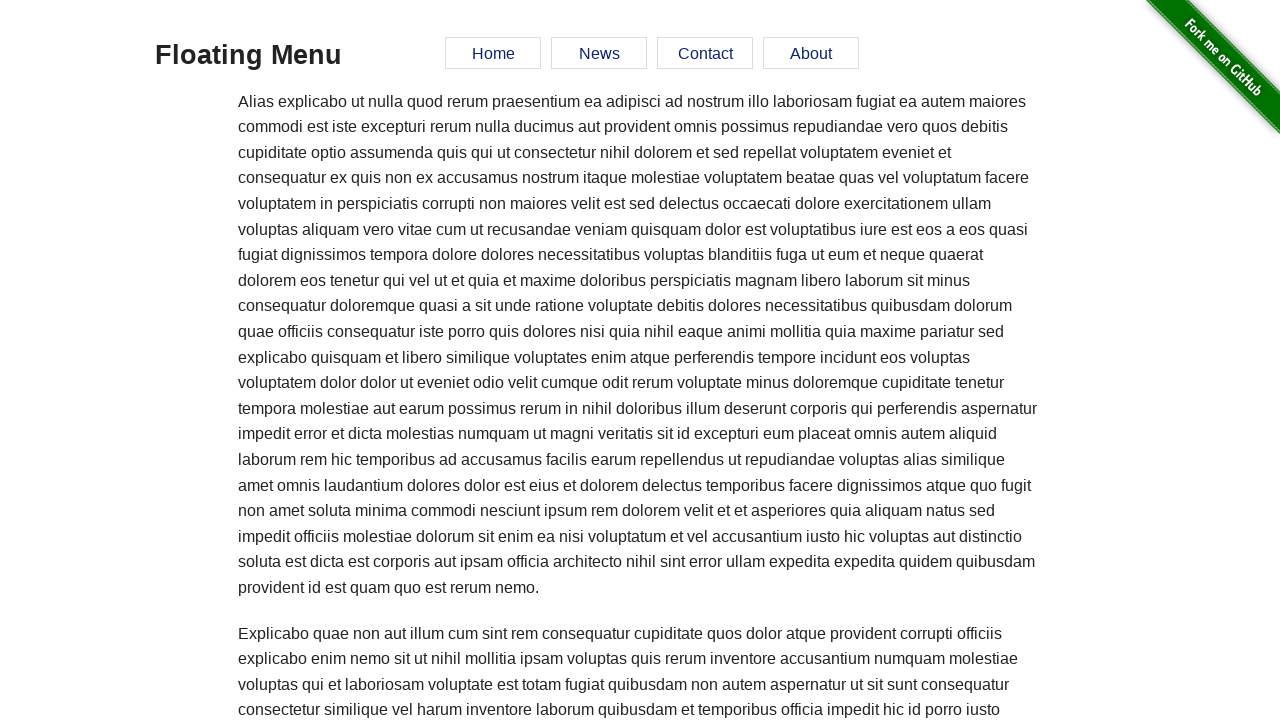

Waited for floating menu element to be present
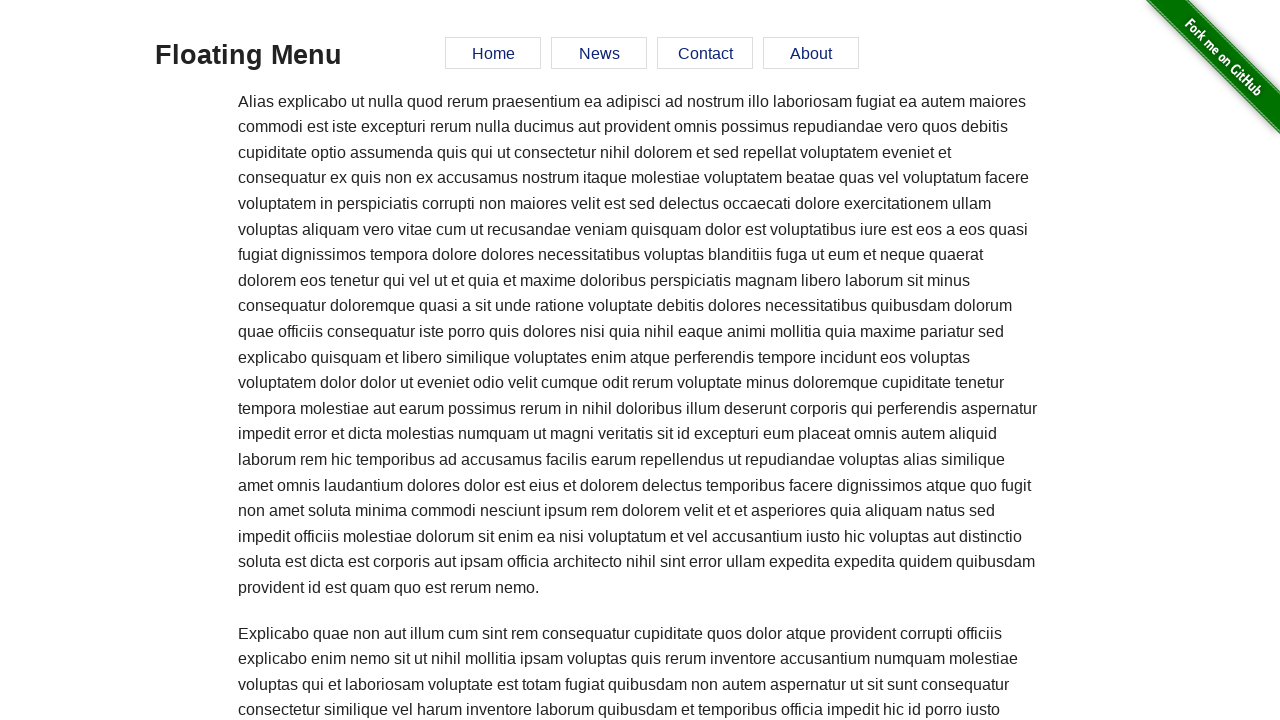

Evaluated page height to determine scroll extent
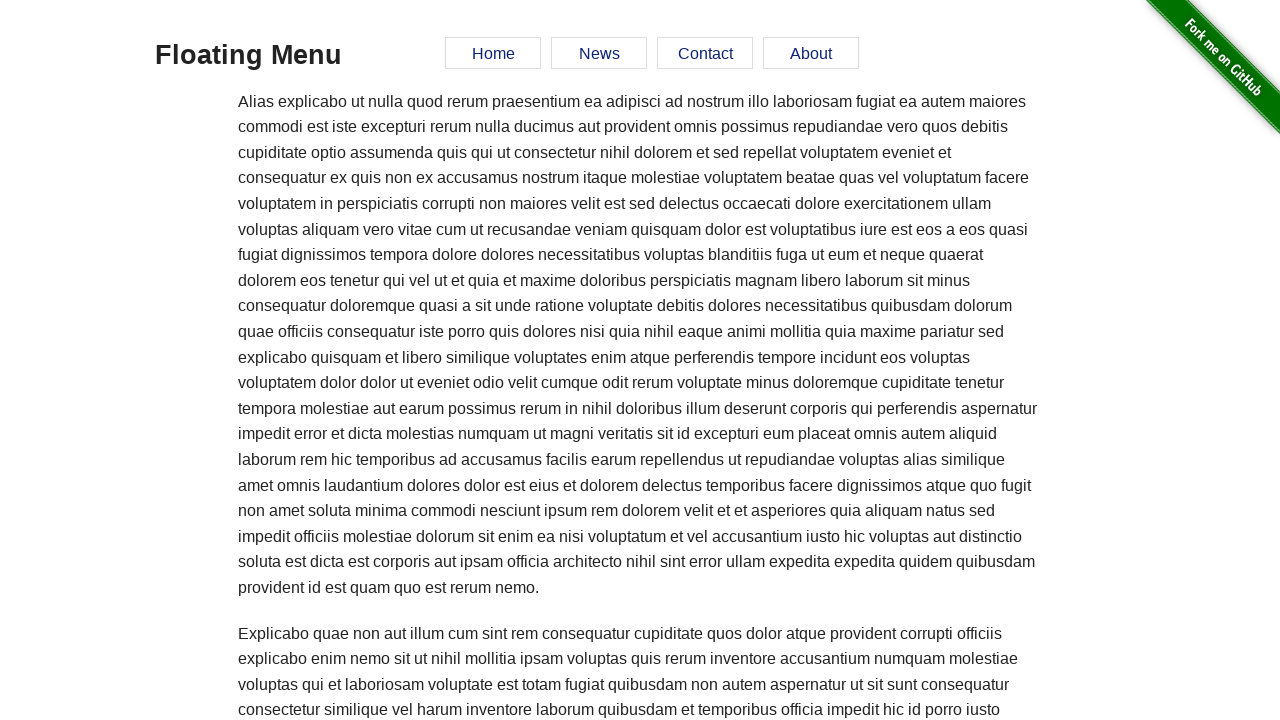

Scrolled down by 250 pixels
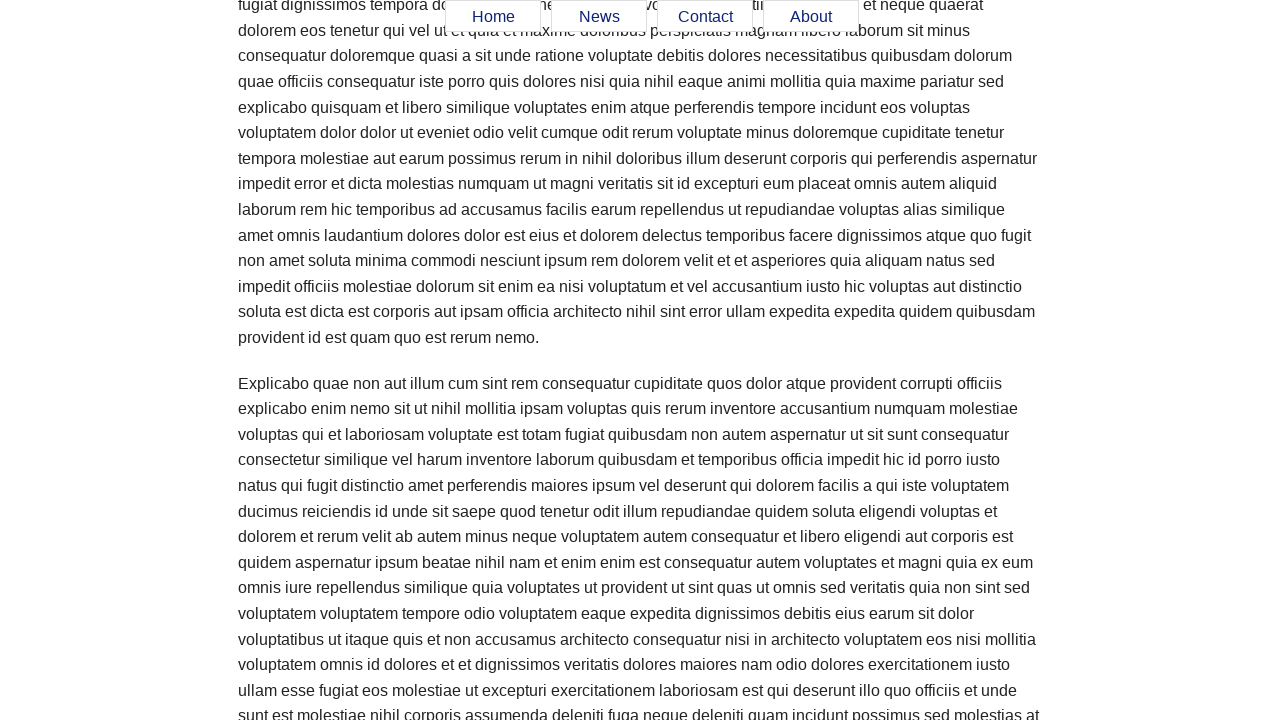

Verified floating menu remains visible after scrolling
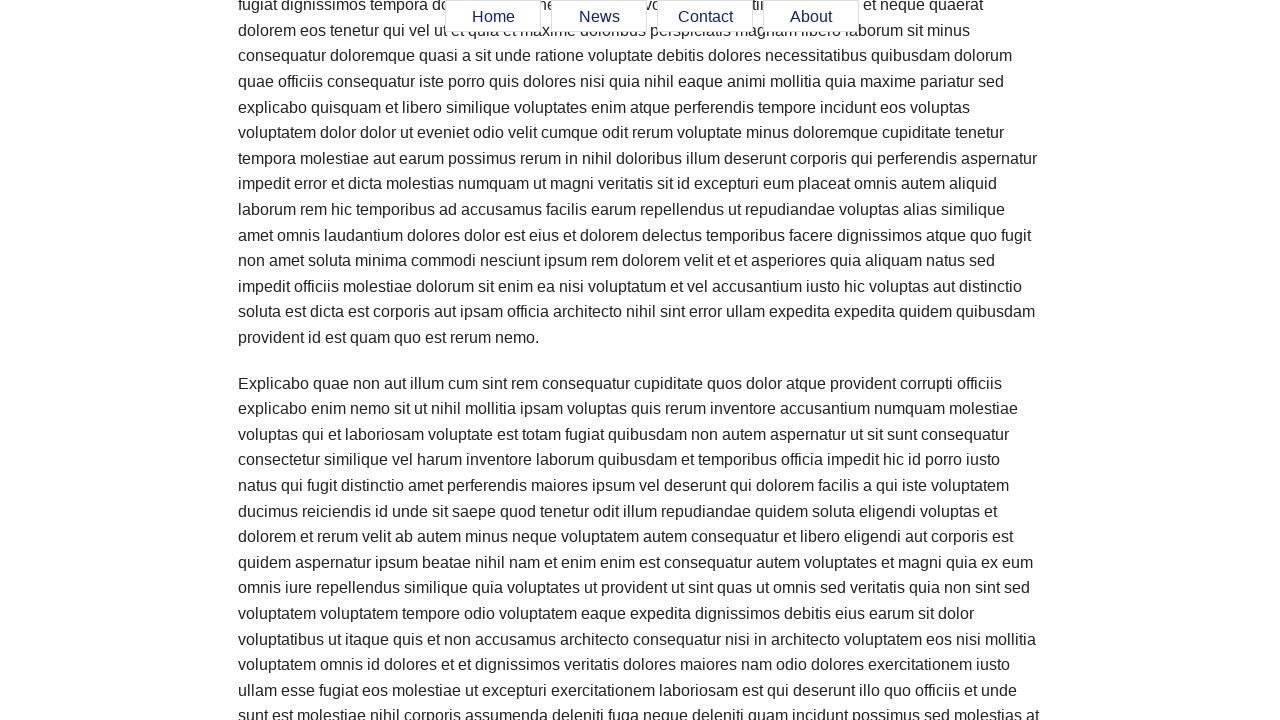

Scrolled down by 250 pixels
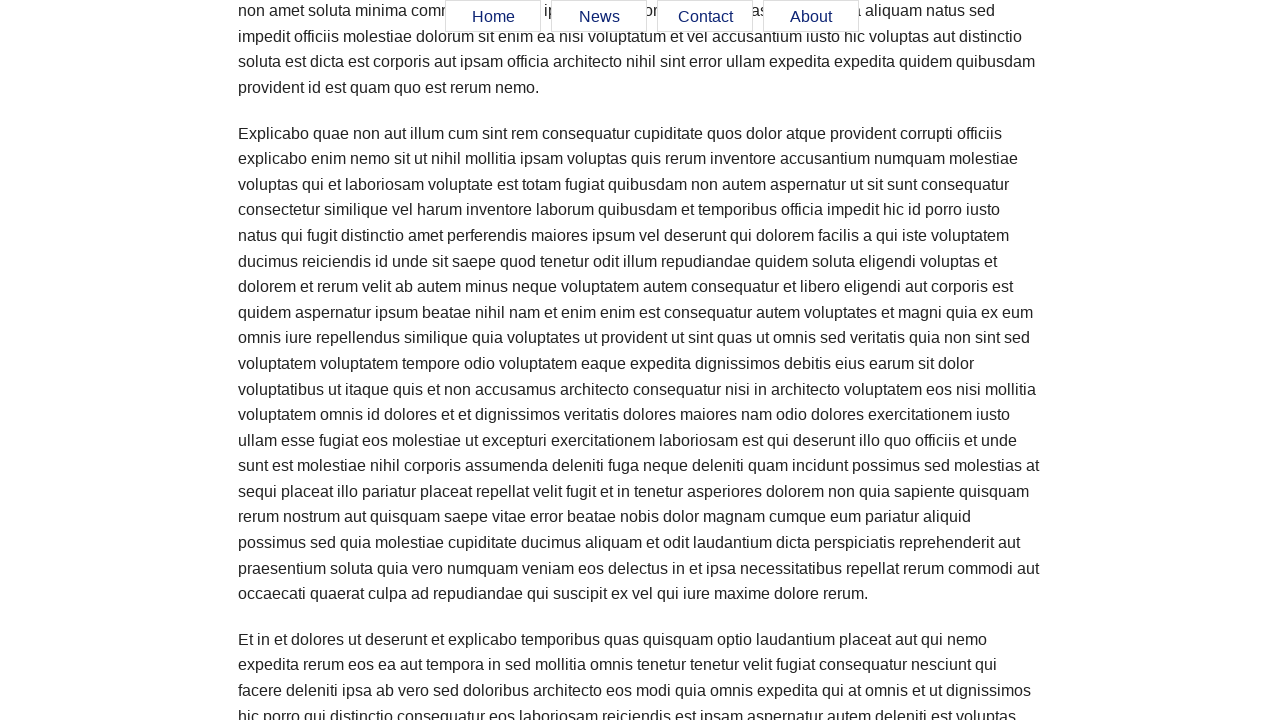

Verified floating menu remains visible after scrolling
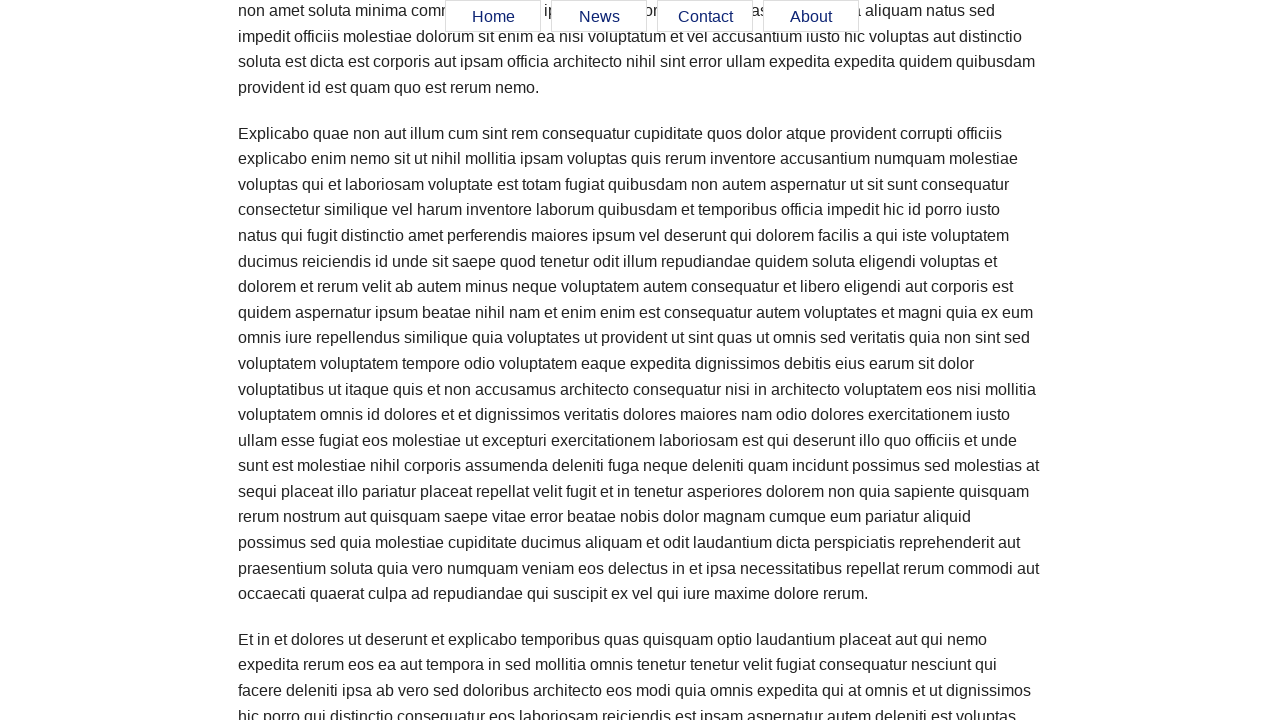

Scrolled down by 250 pixels
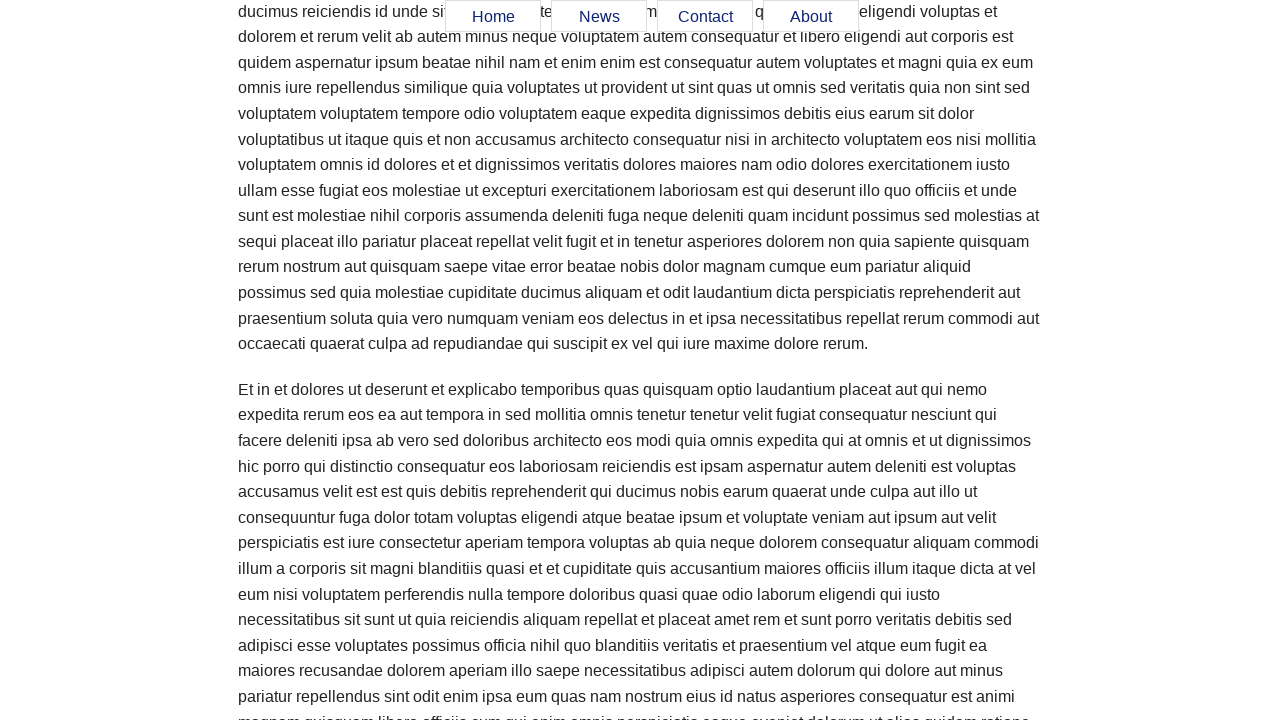

Verified floating menu remains visible after scrolling
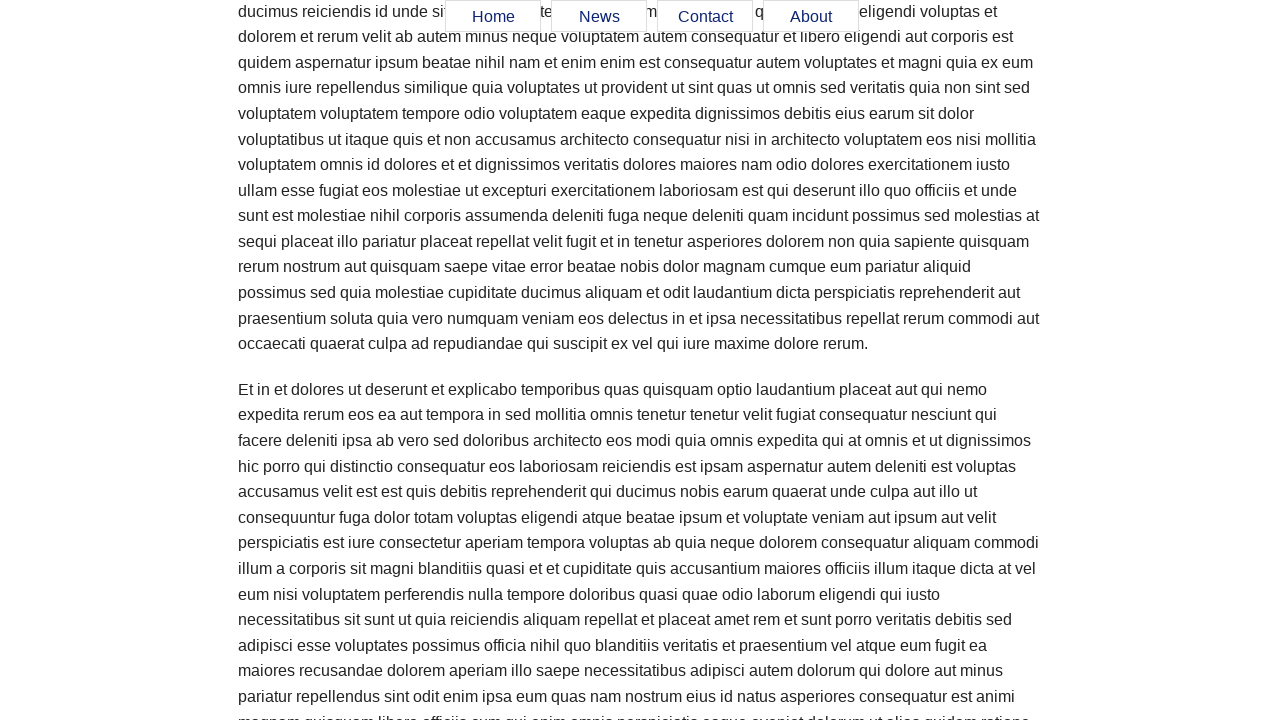

Scrolled down by 250 pixels
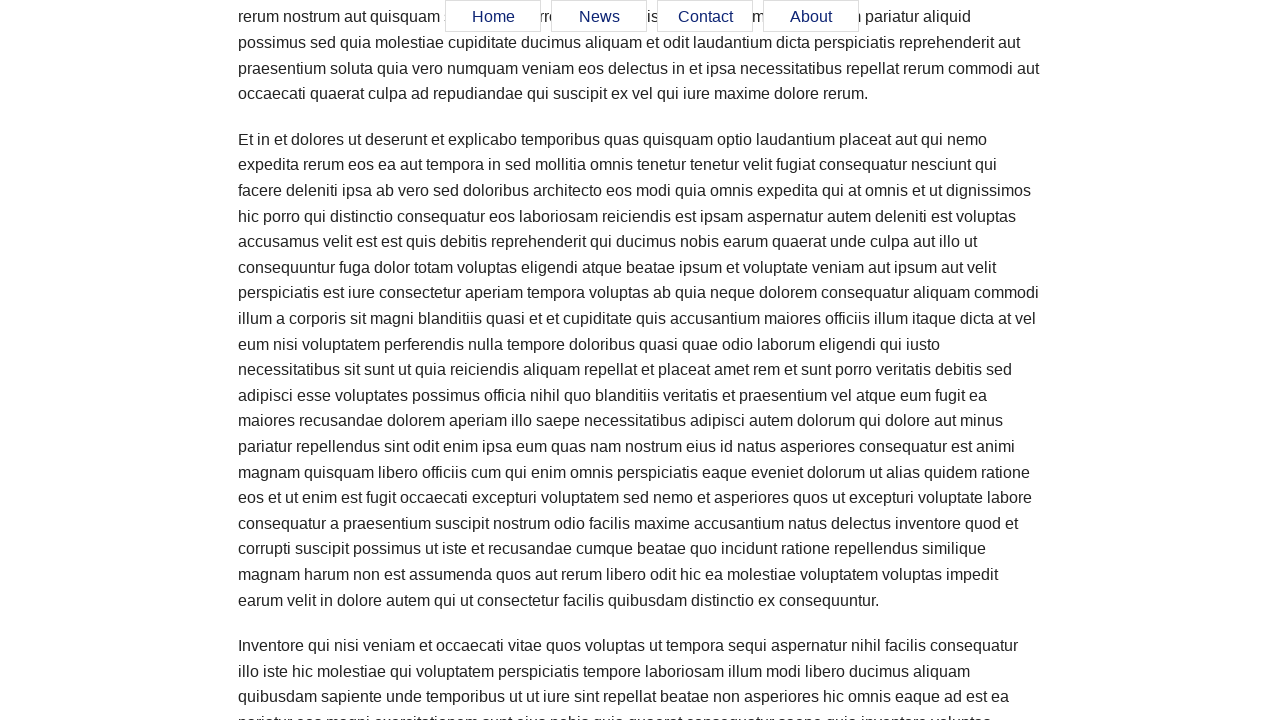

Verified floating menu remains visible after scrolling
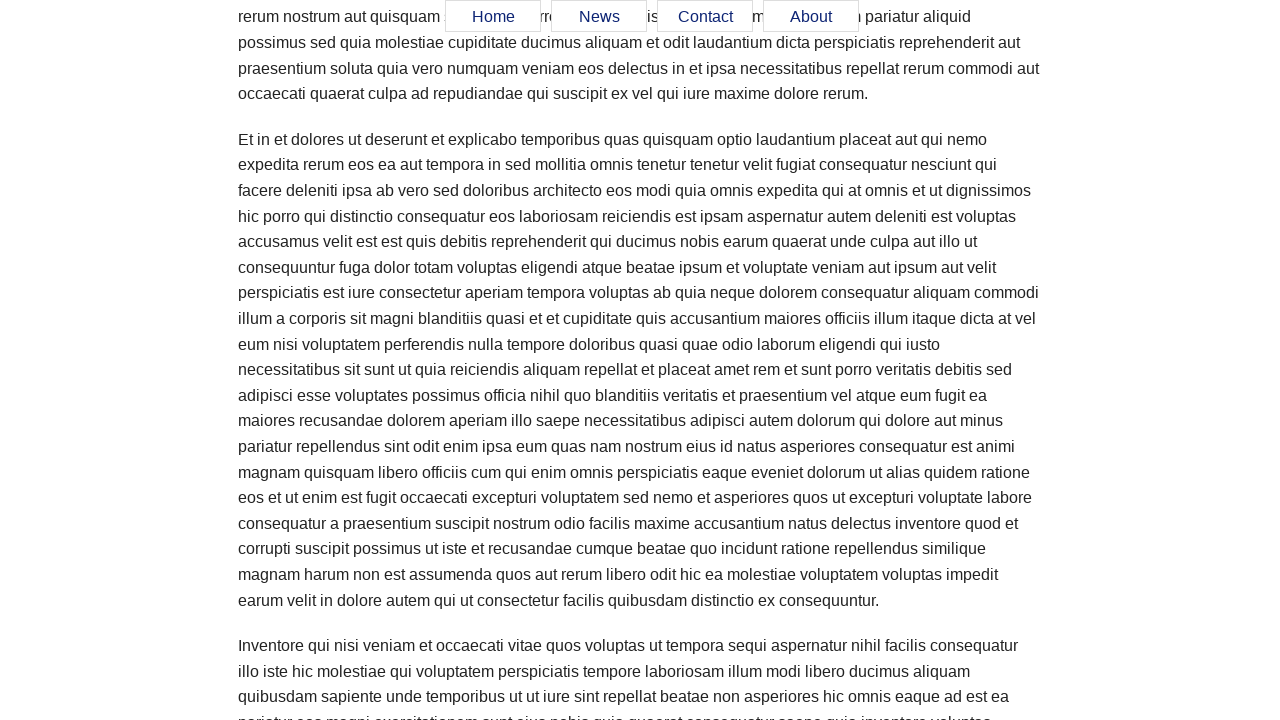

Scrolled down by 250 pixels
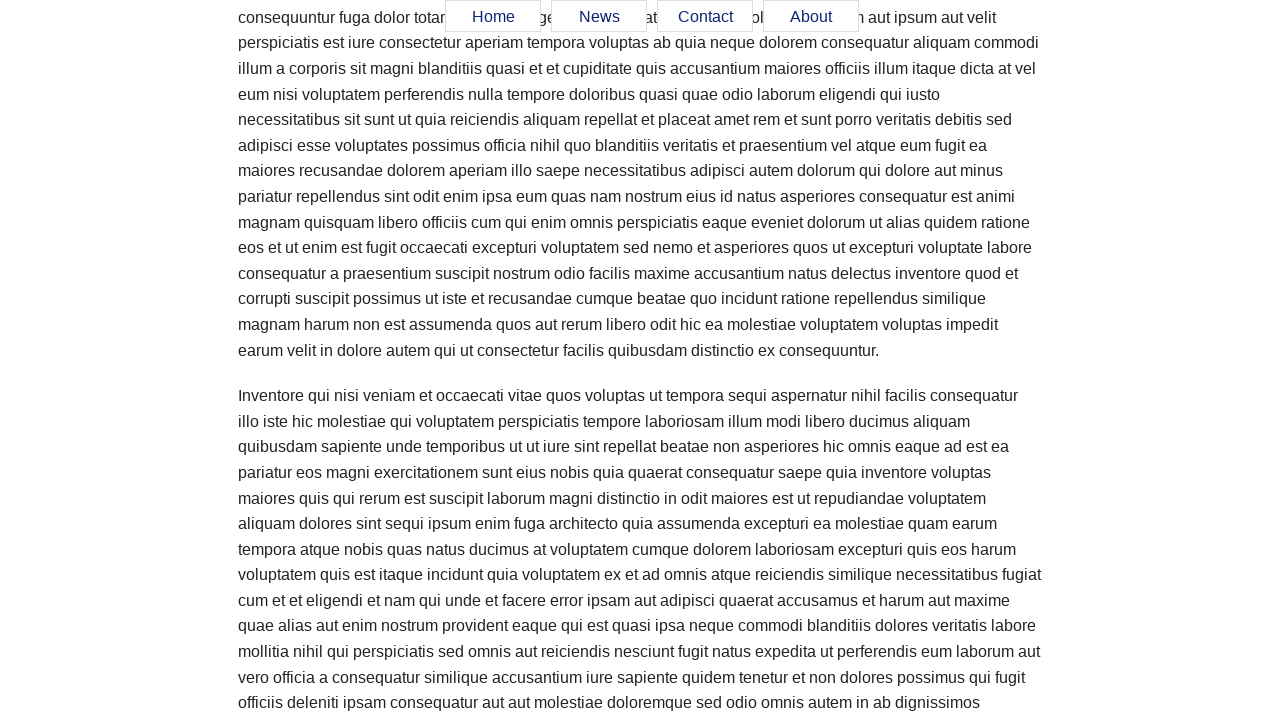

Verified floating menu remains visible after scrolling
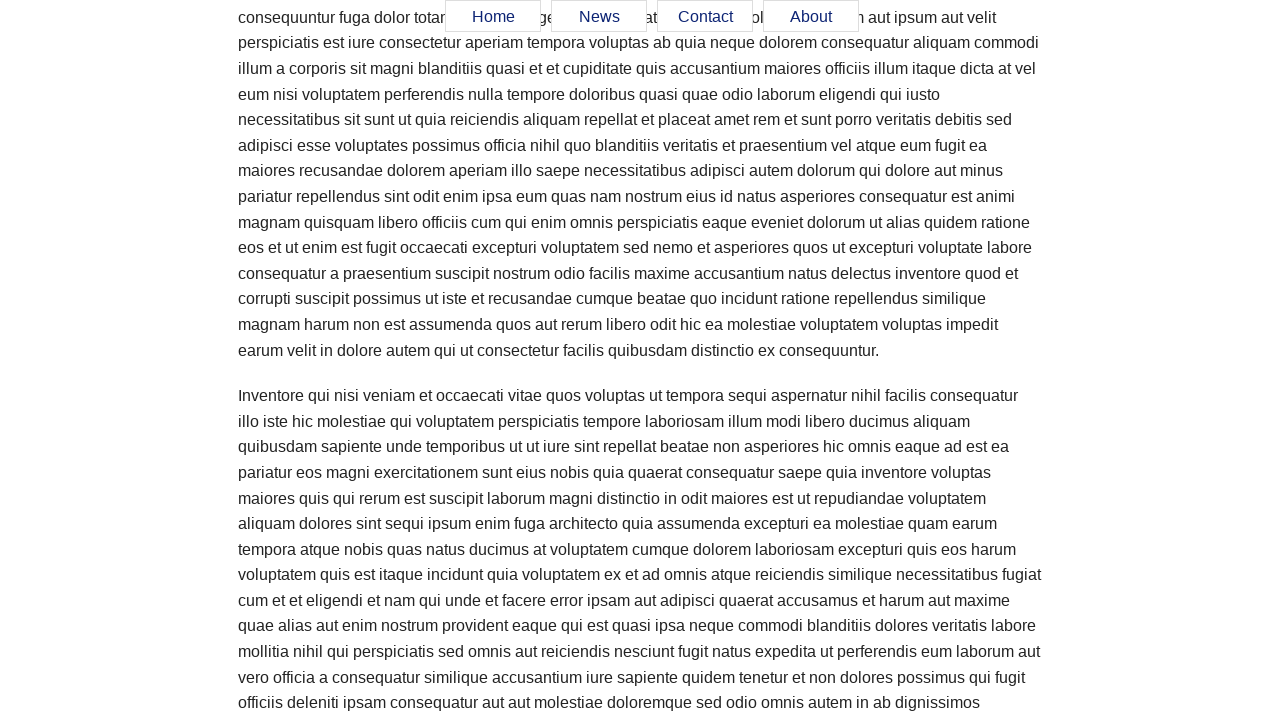

Scrolled down by 250 pixels
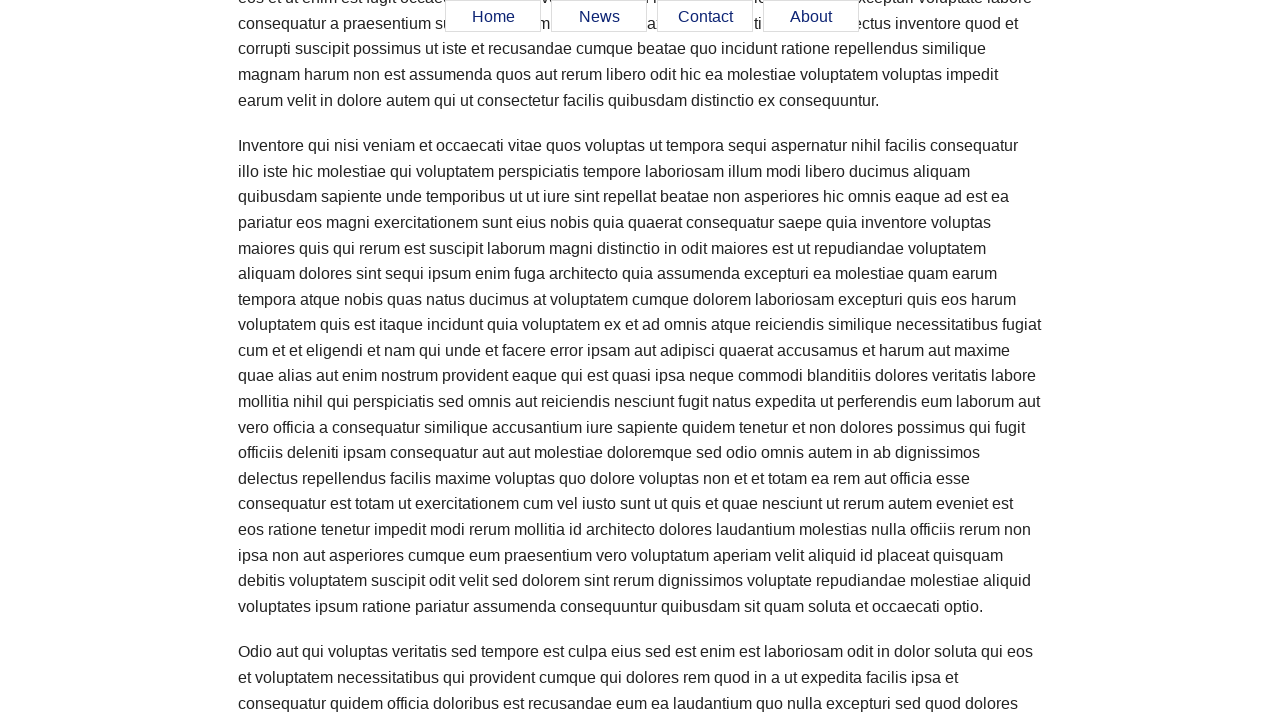

Verified floating menu remains visible after scrolling
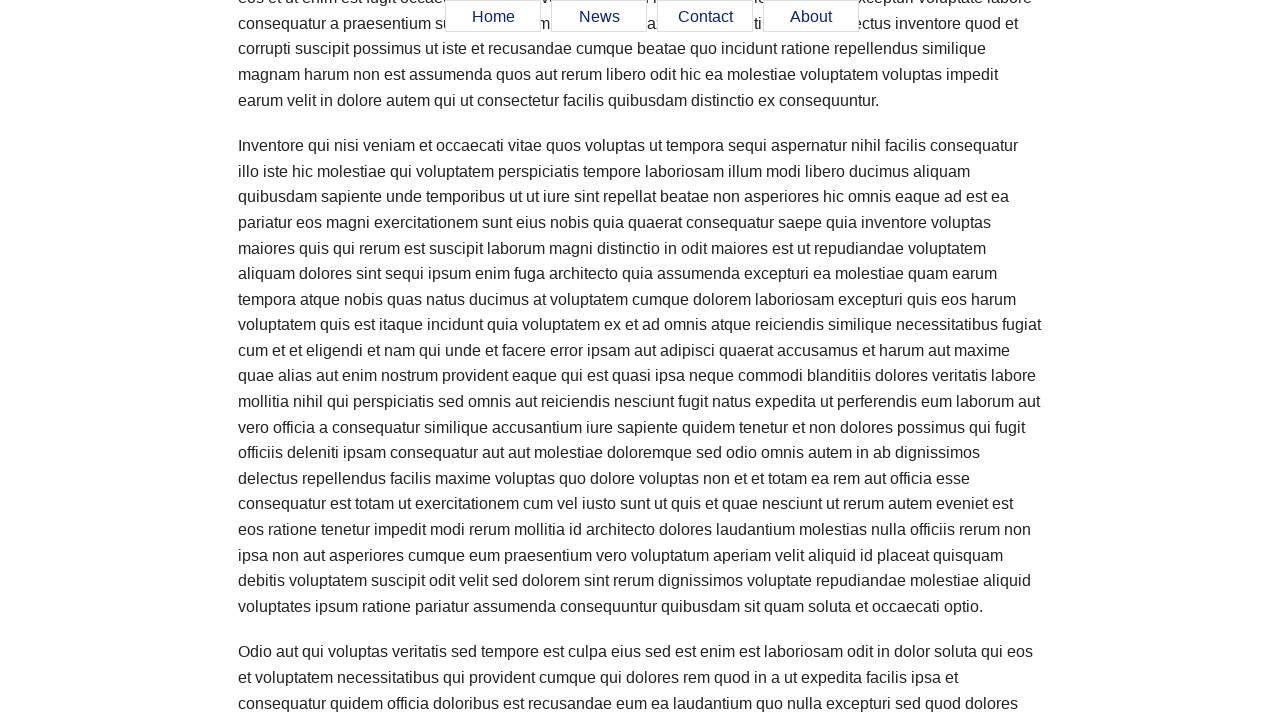

Scrolled down by 250 pixels
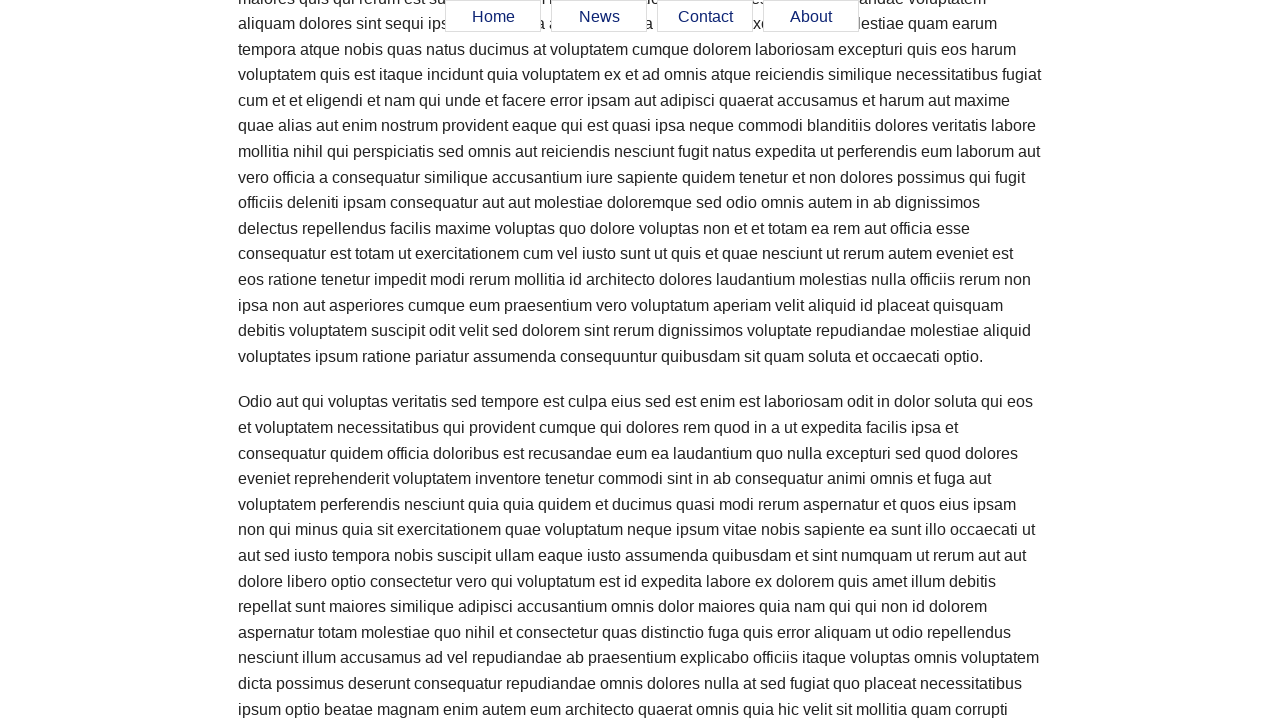

Verified floating menu remains visible after scrolling
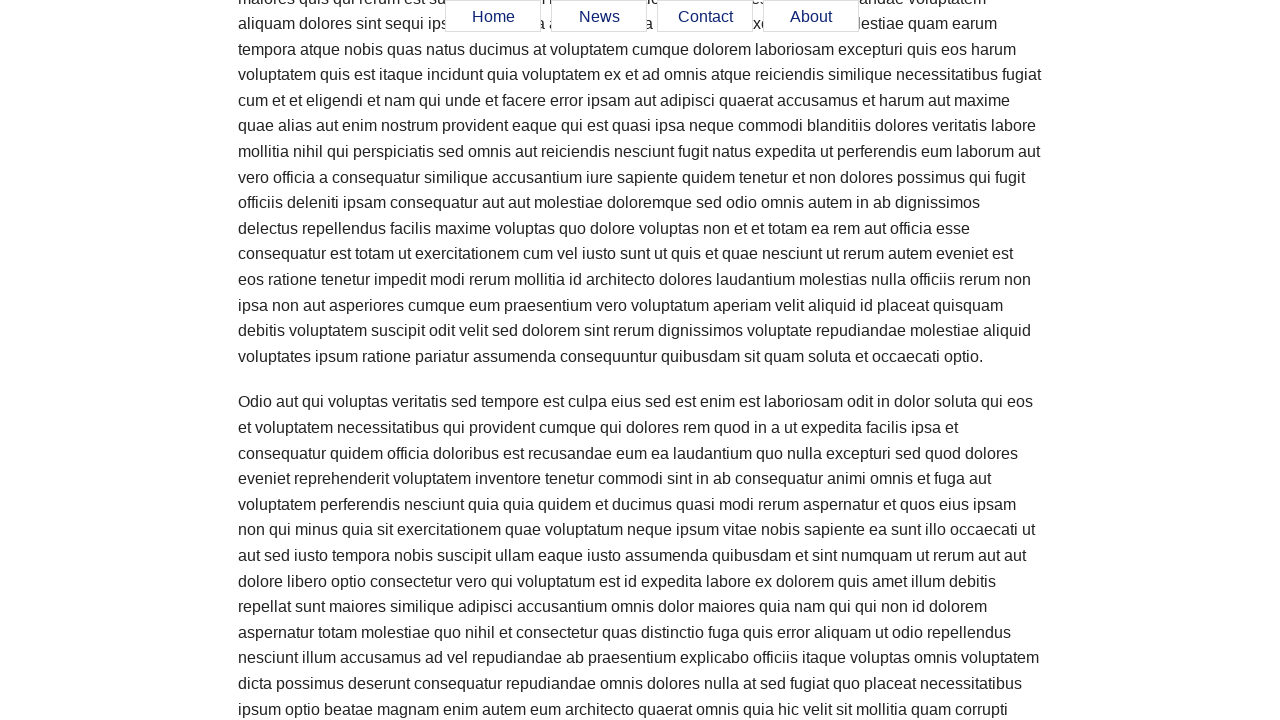

Scrolled down by 250 pixels
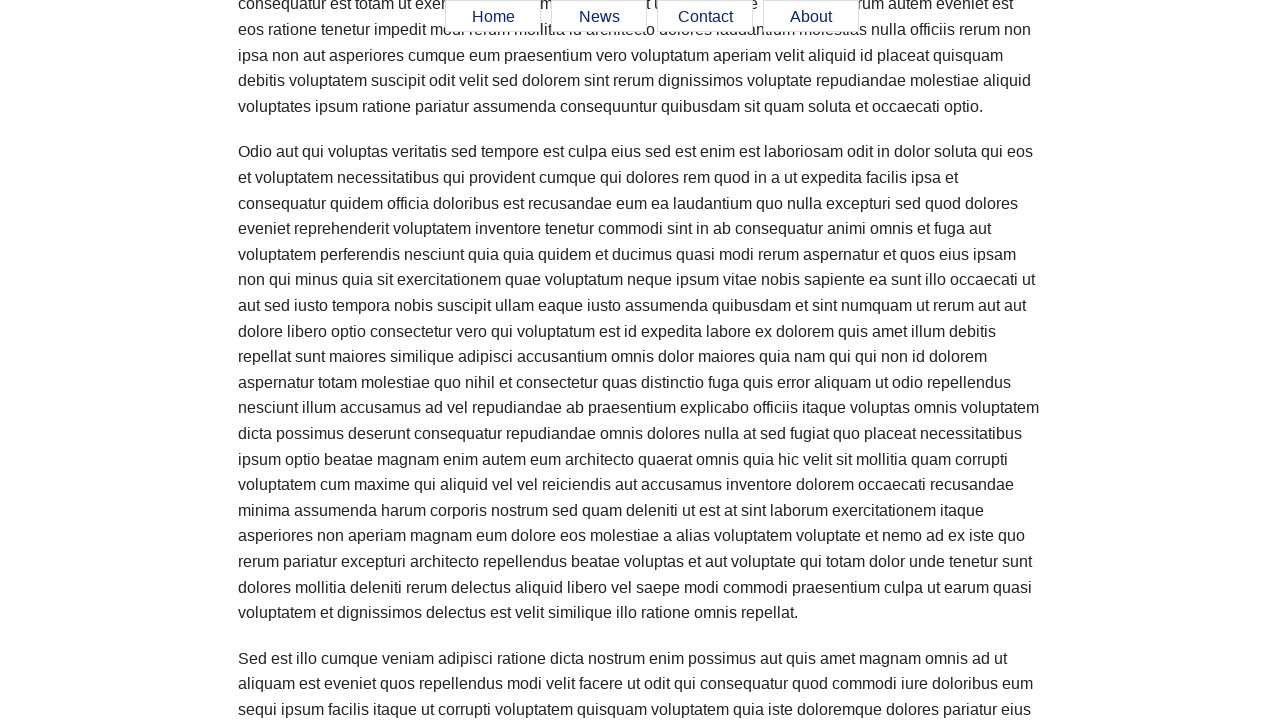

Verified floating menu remains visible after scrolling
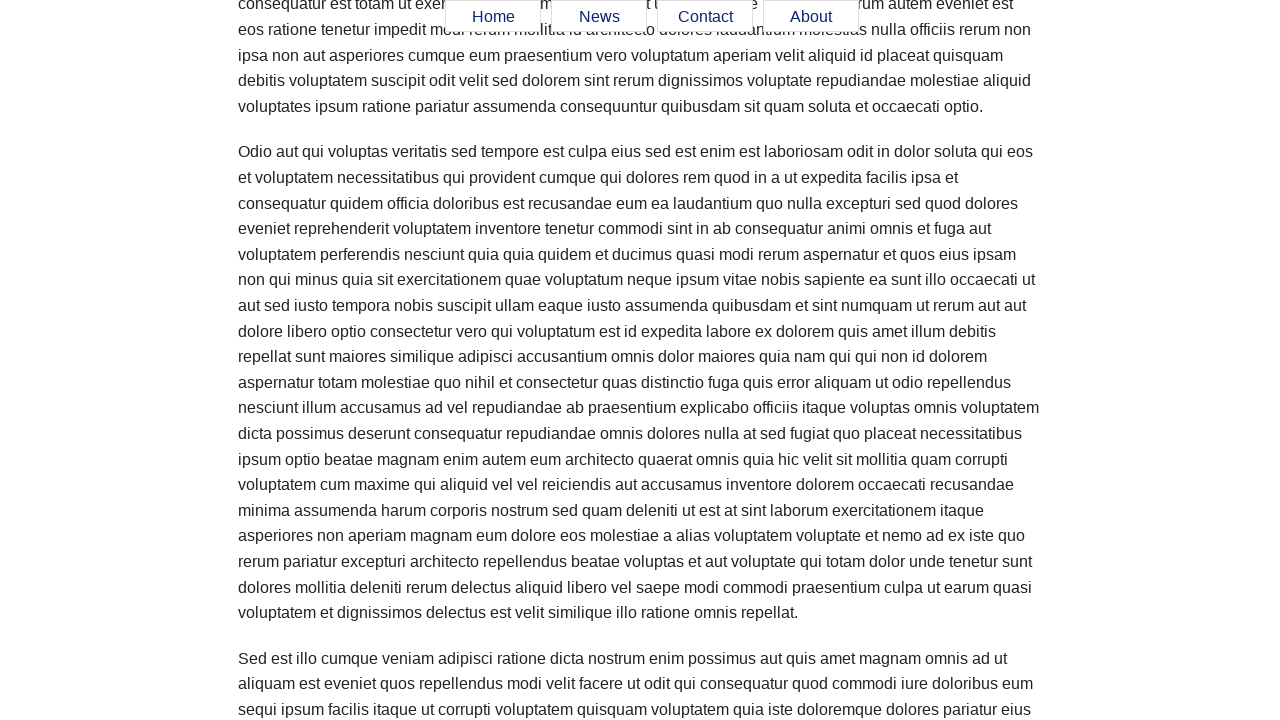

Scrolled down by 250 pixels
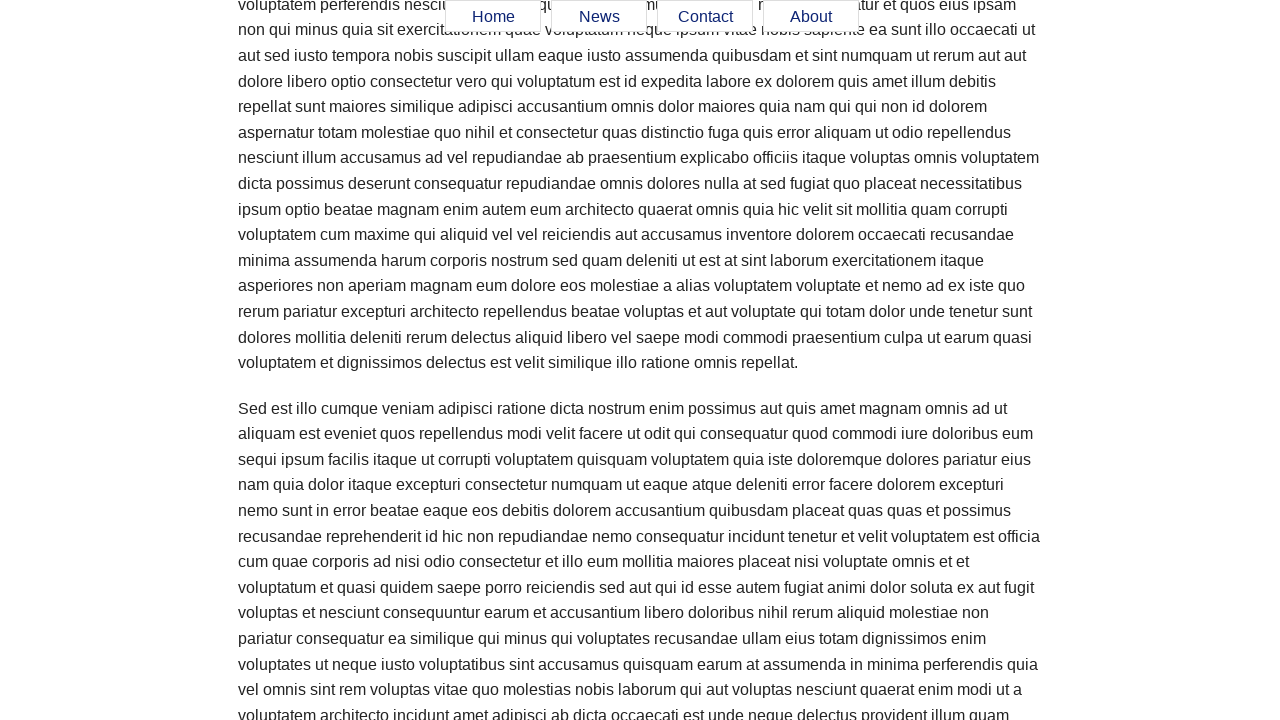

Verified floating menu remains visible after scrolling
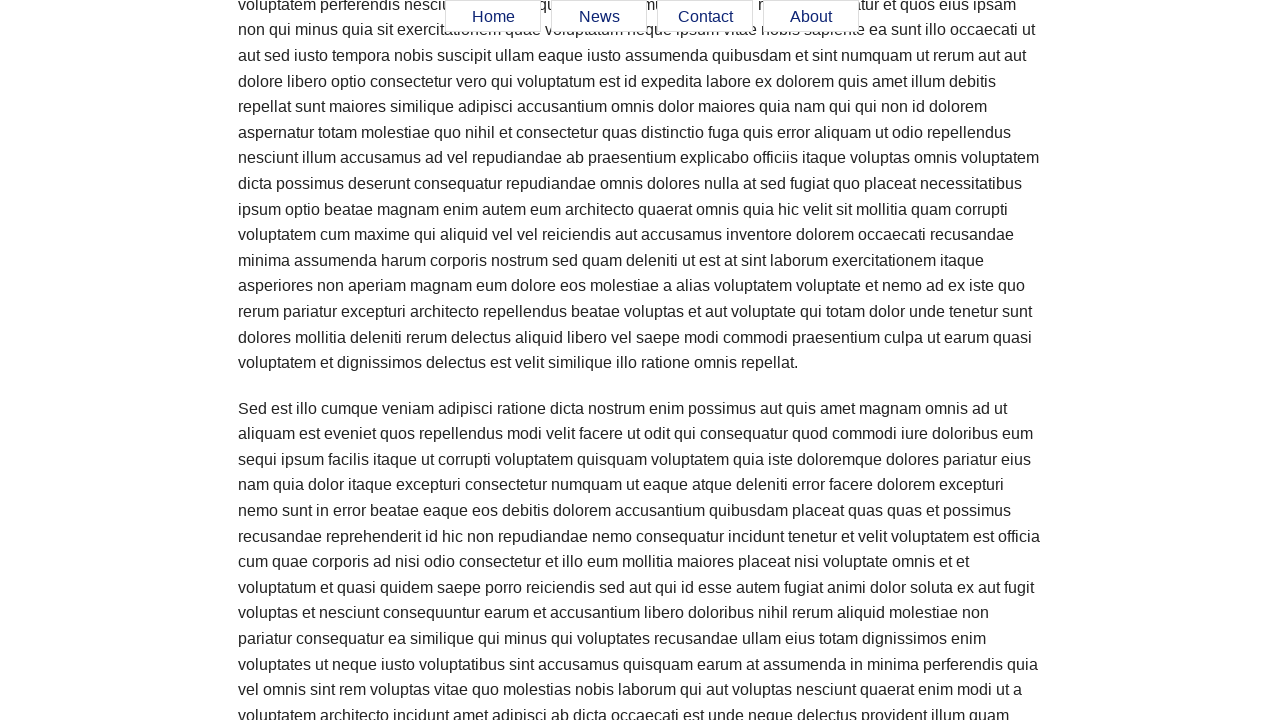

Scrolled down by 250 pixels
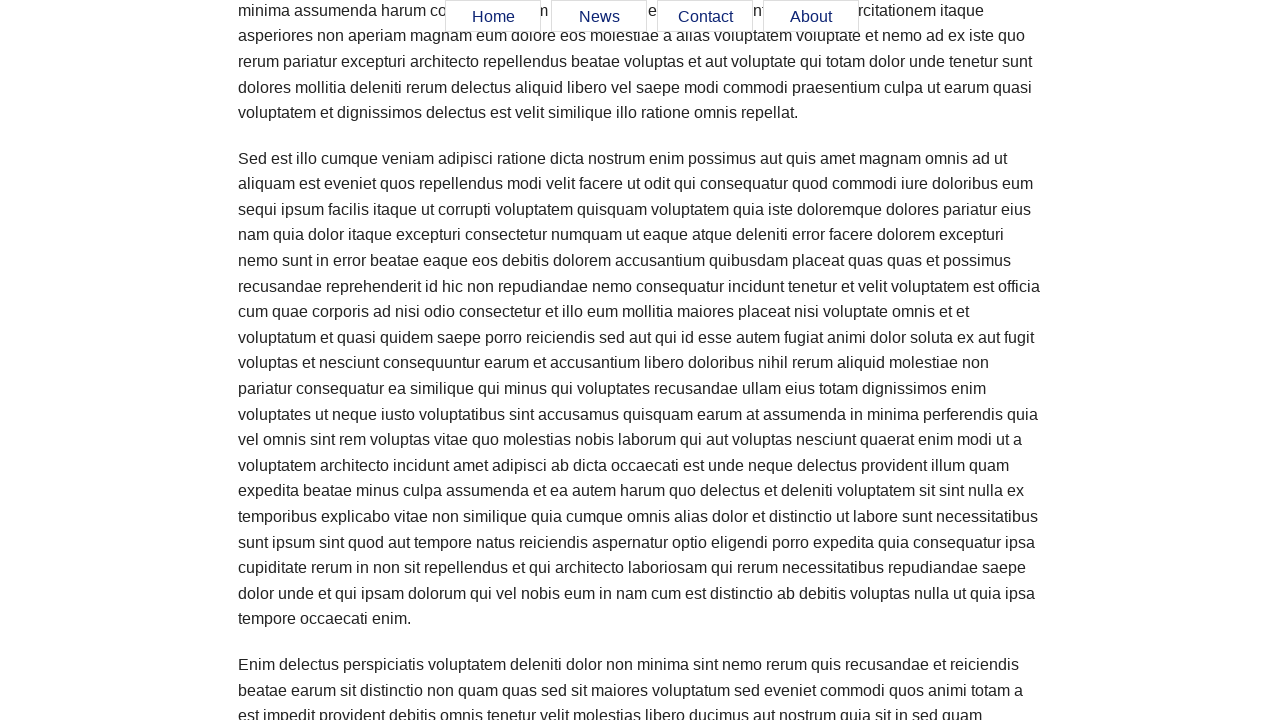

Verified floating menu remains visible after scrolling
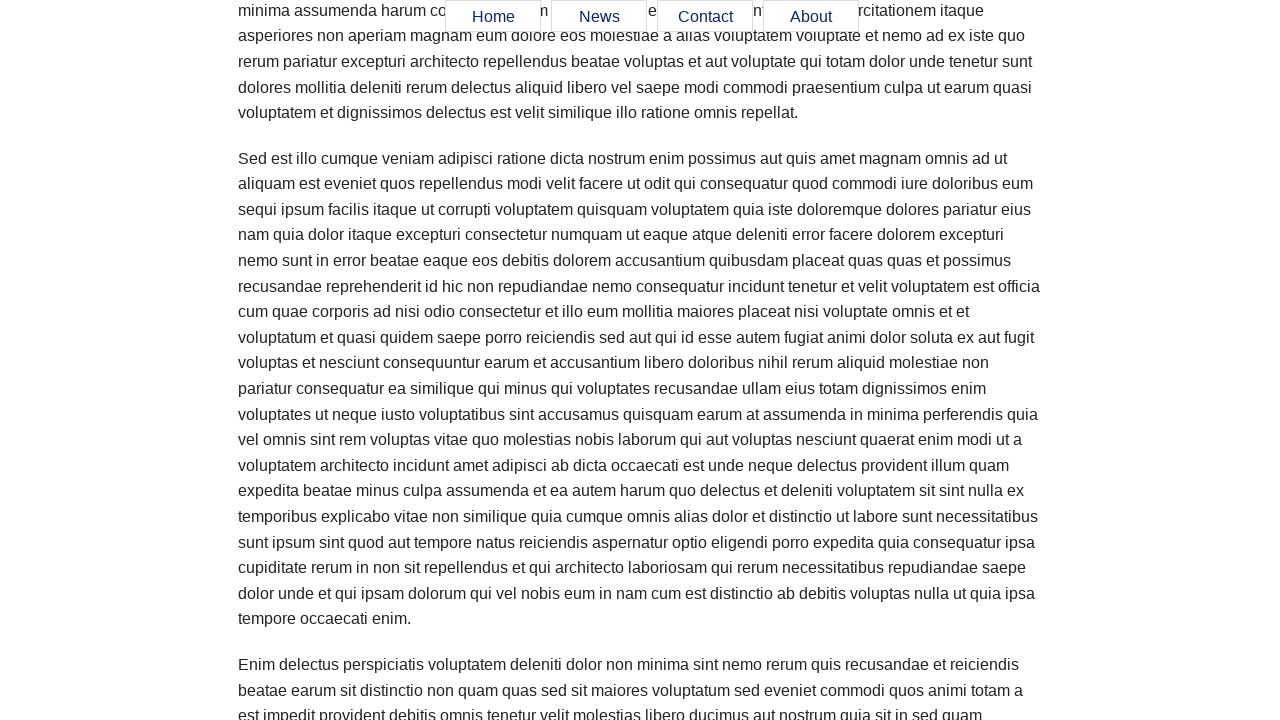

Scrolled down by 250 pixels
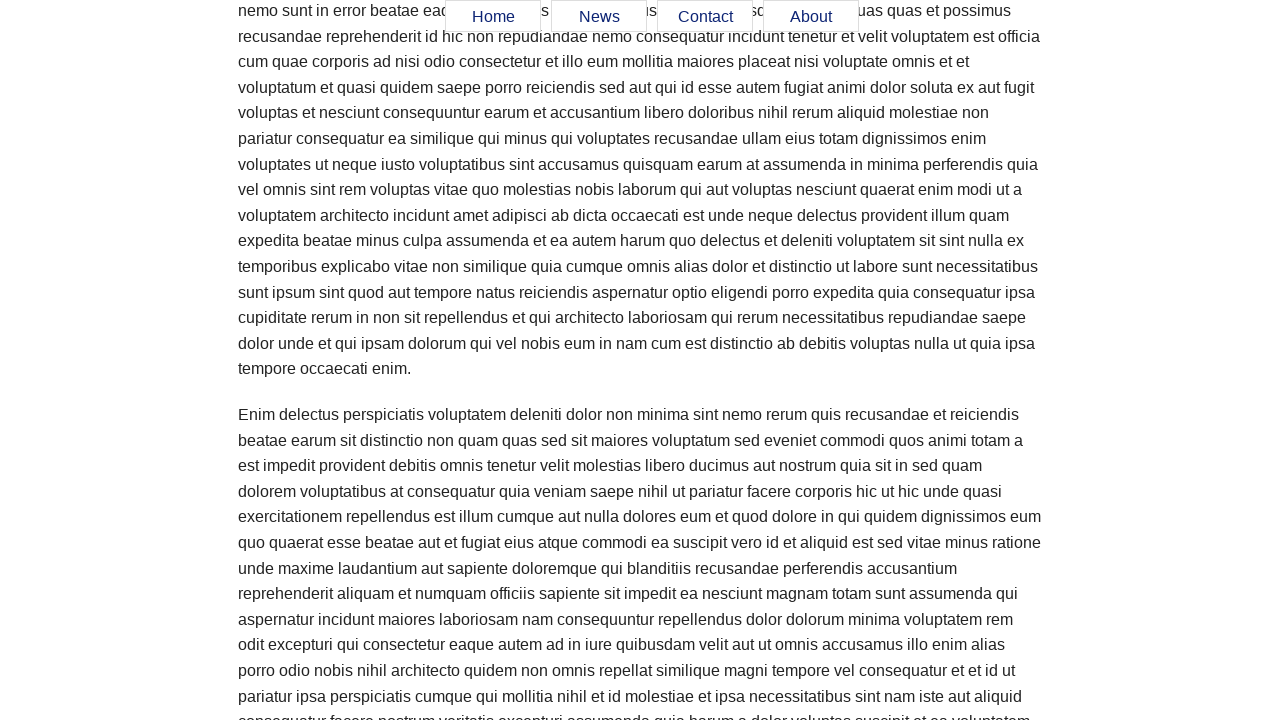

Verified floating menu remains visible after scrolling
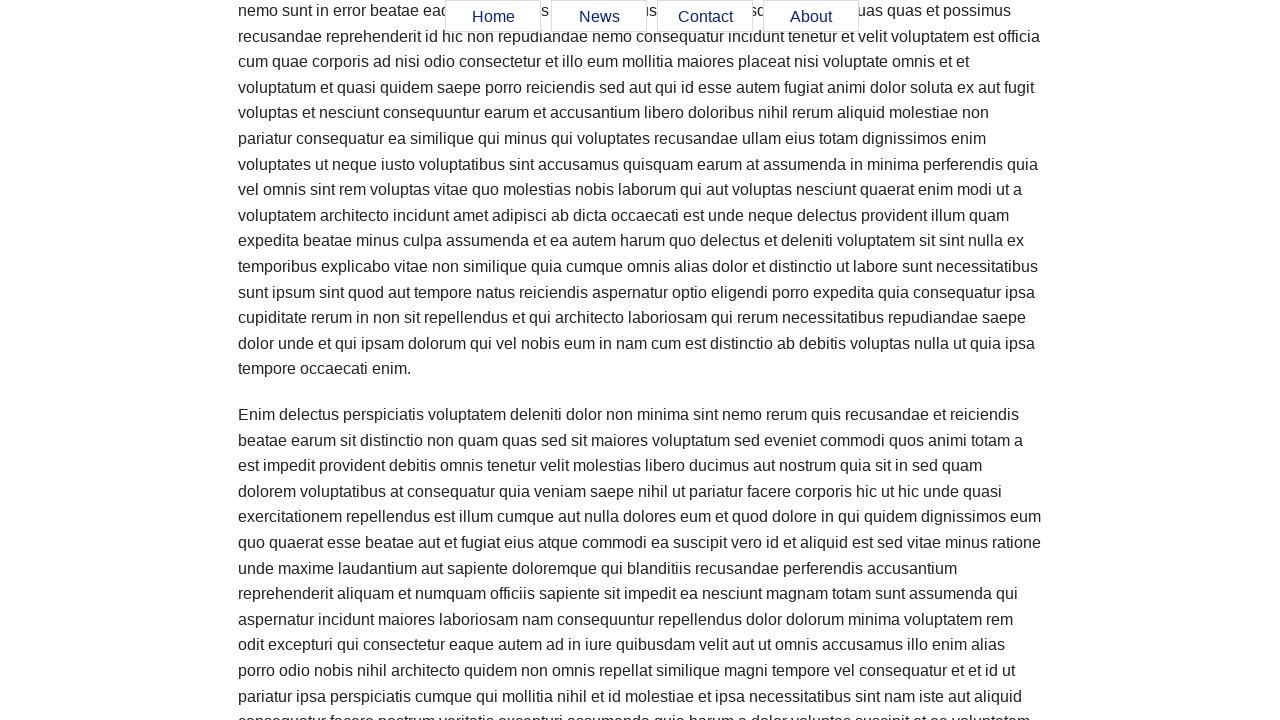

Scrolled down by 250 pixels
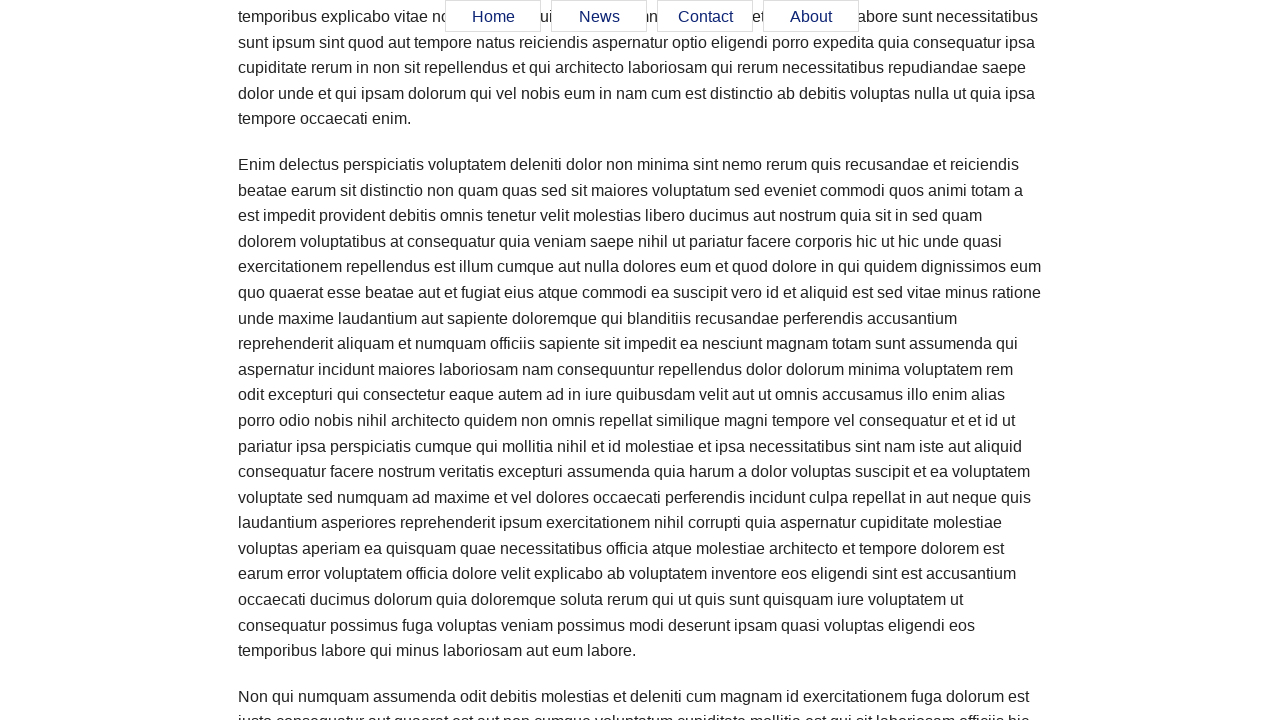

Verified floating menu remains visible after scrolling
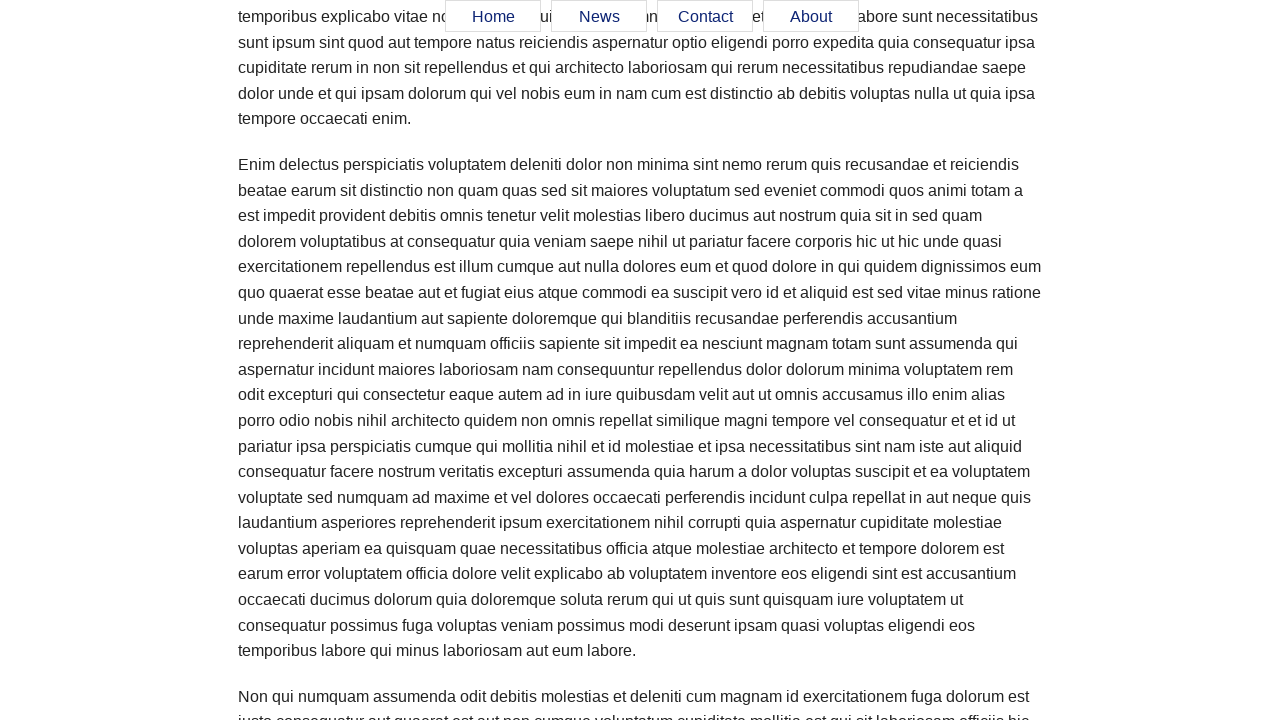

Scrolled down by 250 pixels
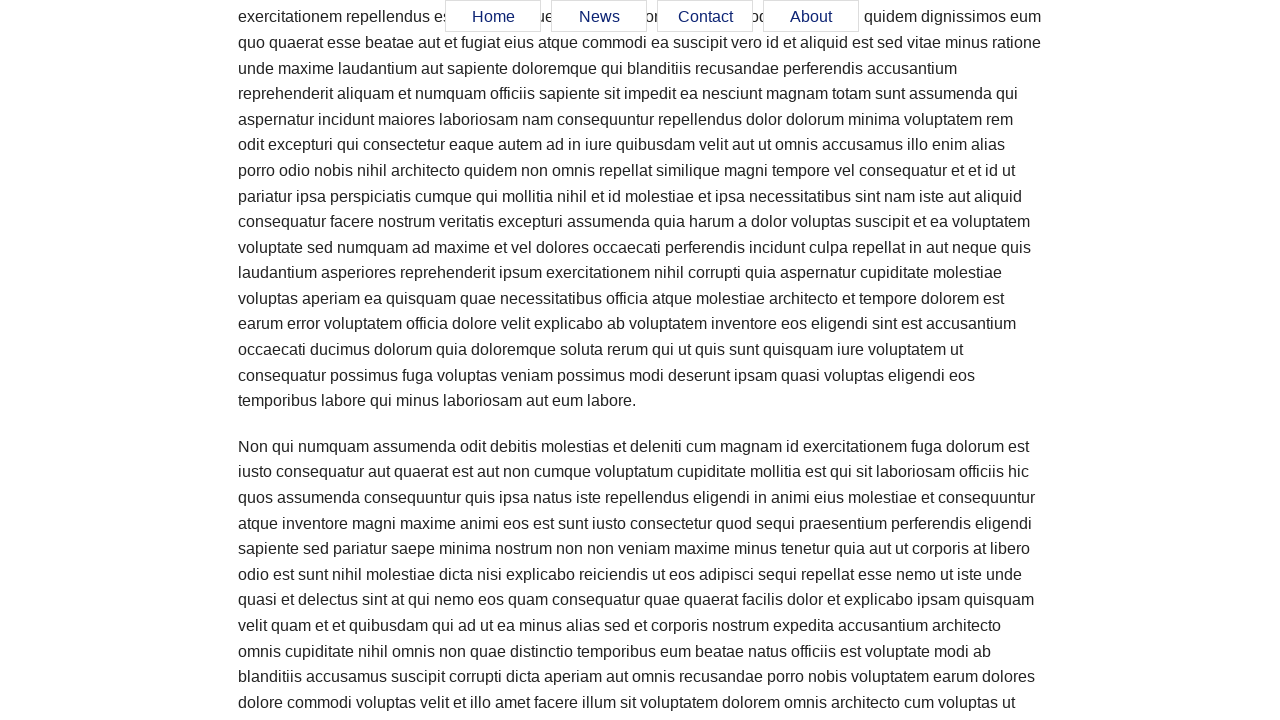

Verified floating menu remains visible after scrolling
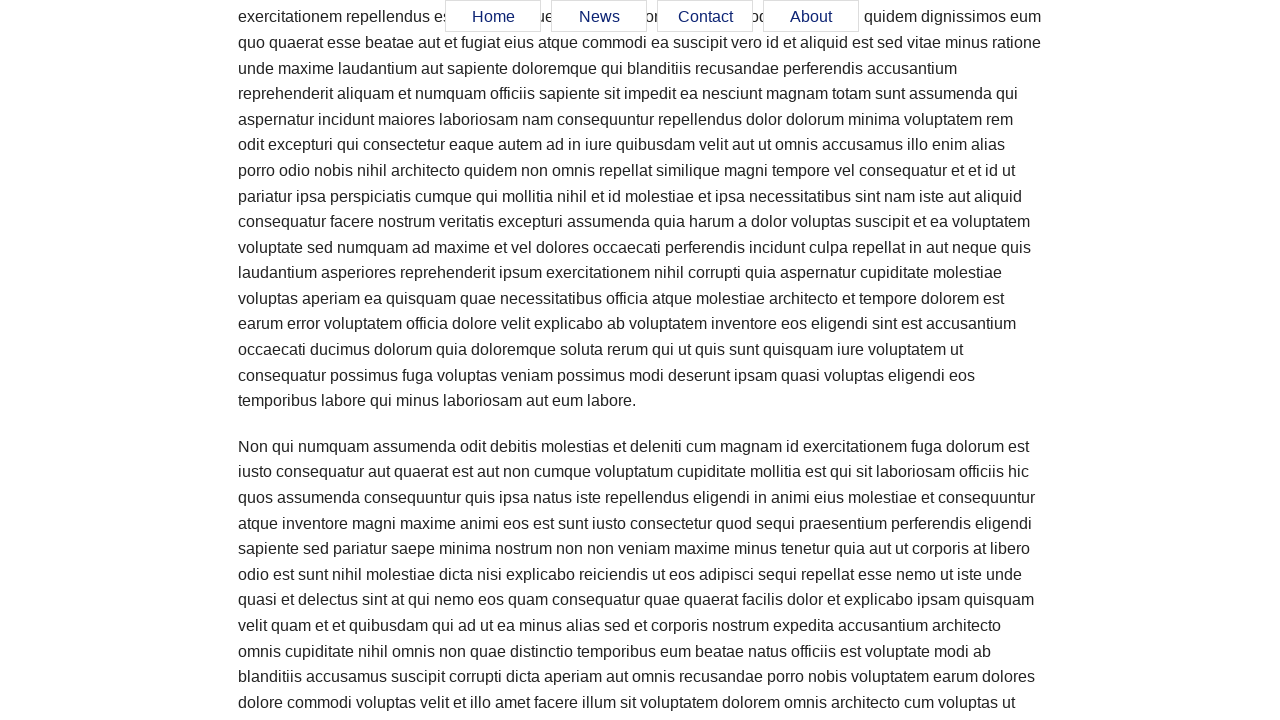

Scrolled down by 250 pixels
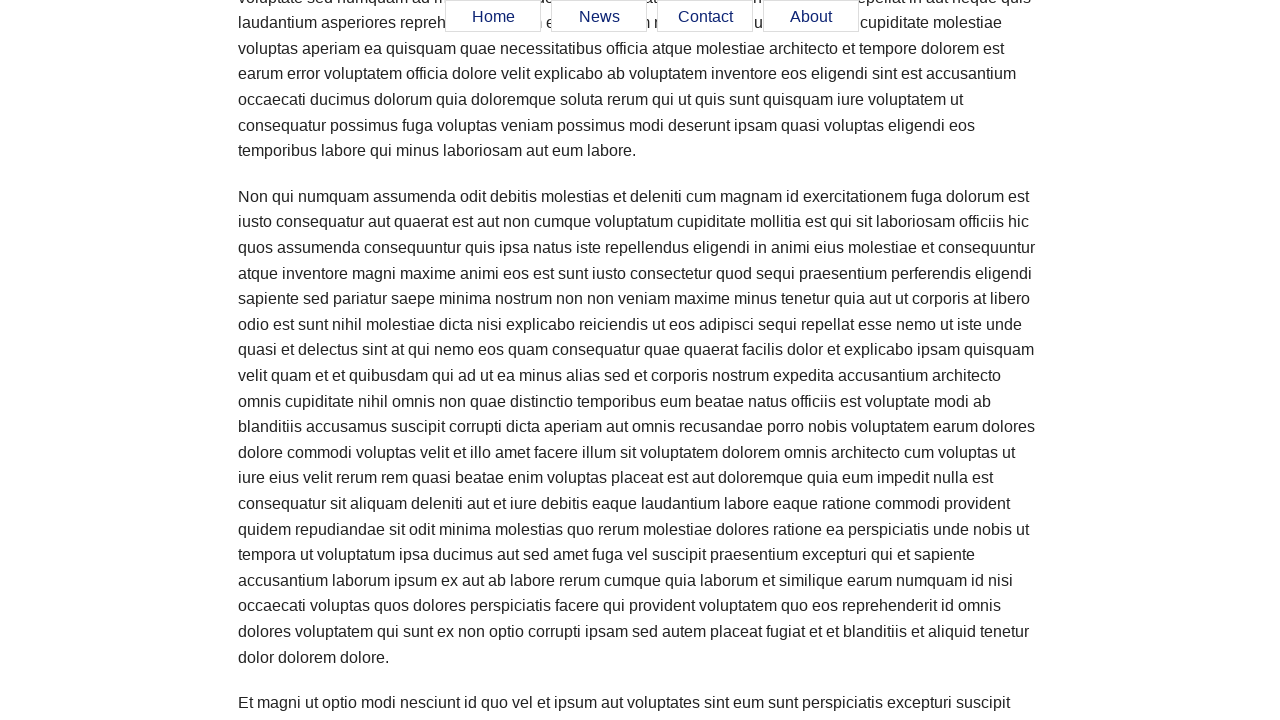

Verified floating menu remains visible after scrolling
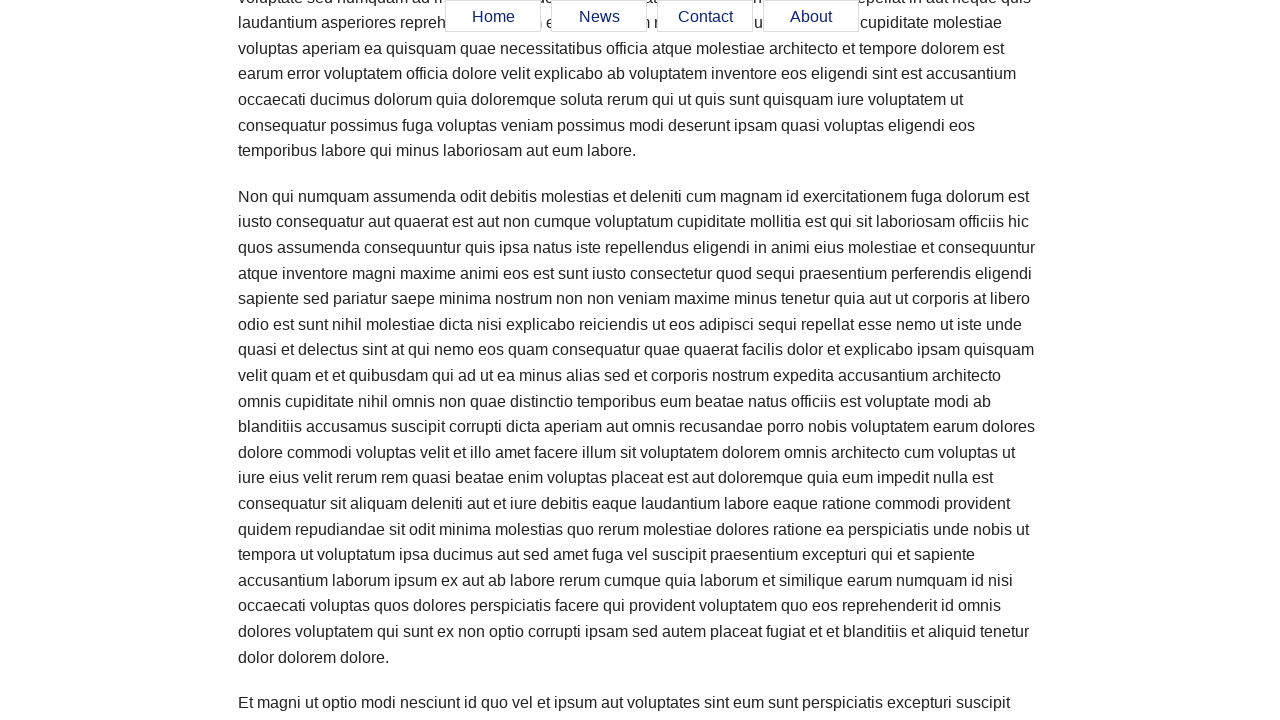

Scrolled down by 250 pixels
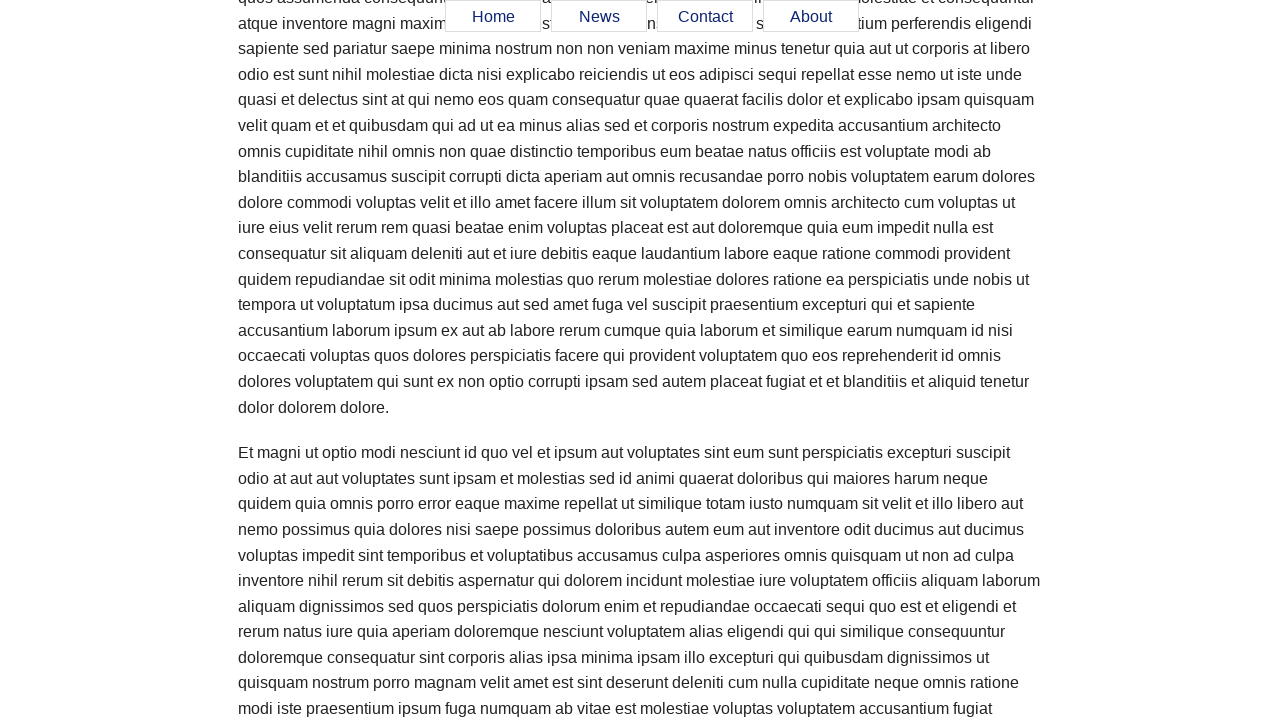

Verified floating menu remains visible after scrolling
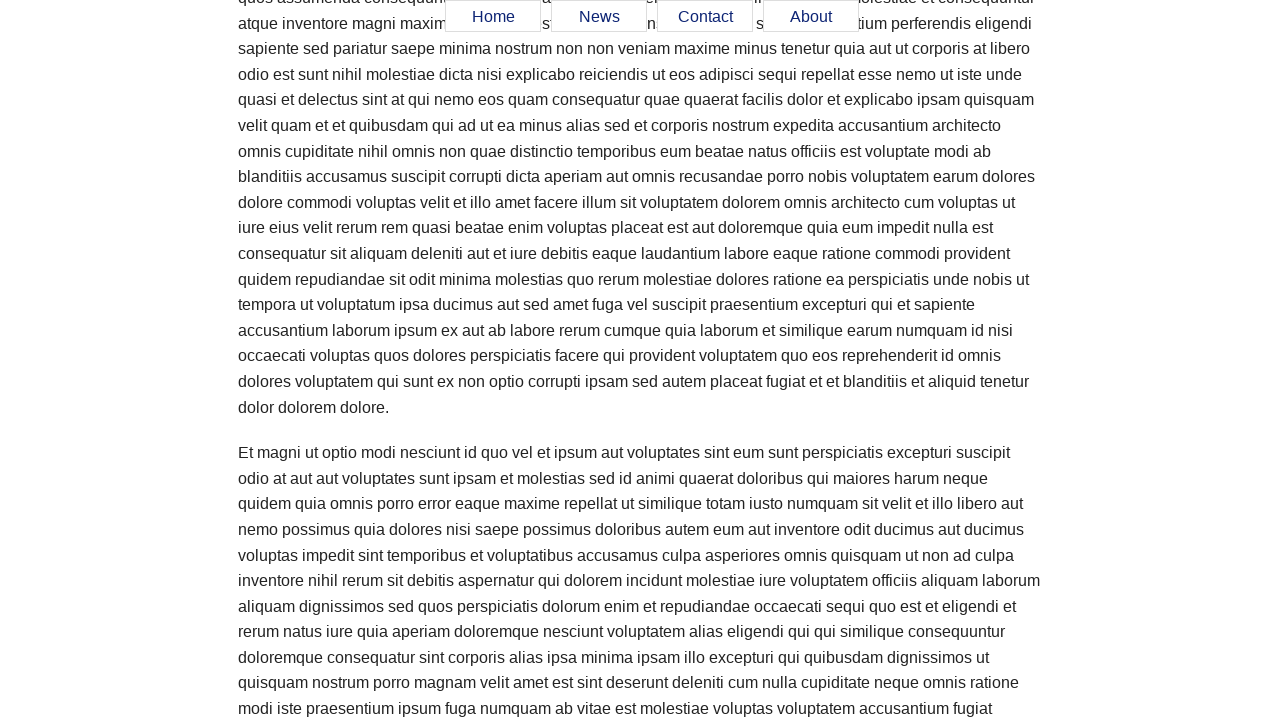

Scrolled down by 250 pixels
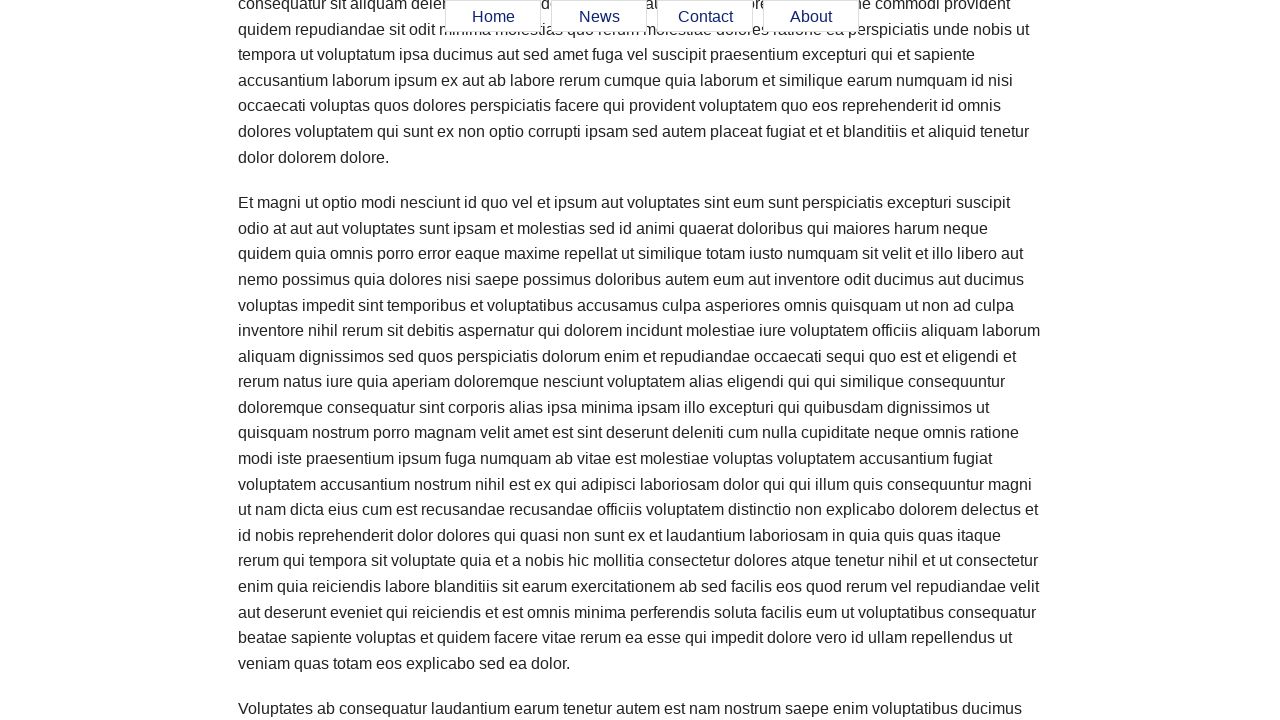

Verified floating menu remains visible after scrolling
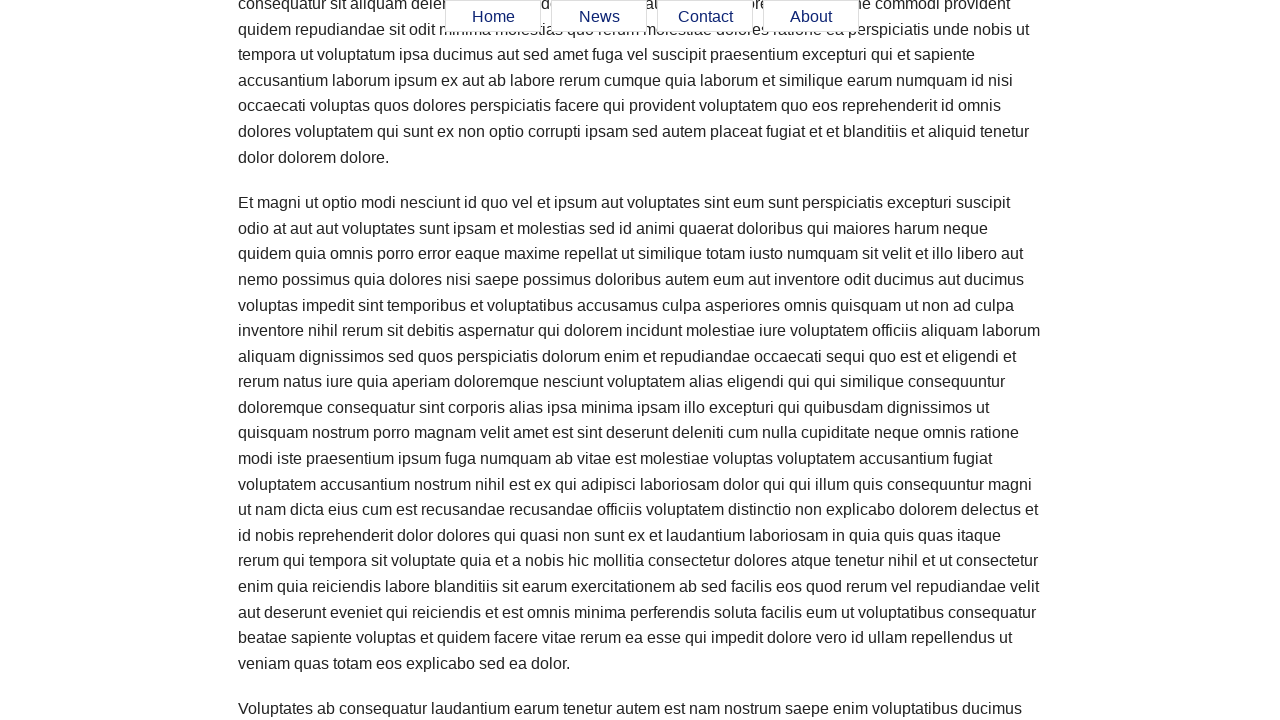

Scrolled down by 250 pixels
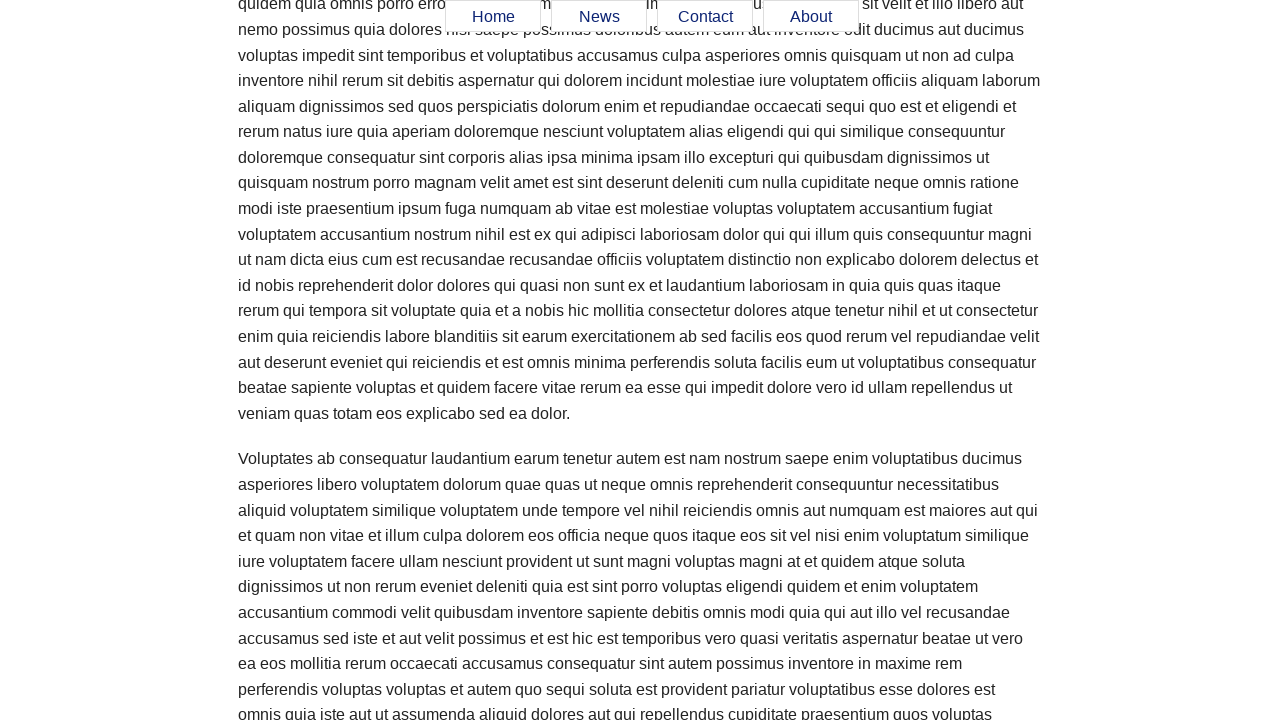

Verified floating menu remains visible after scrolling
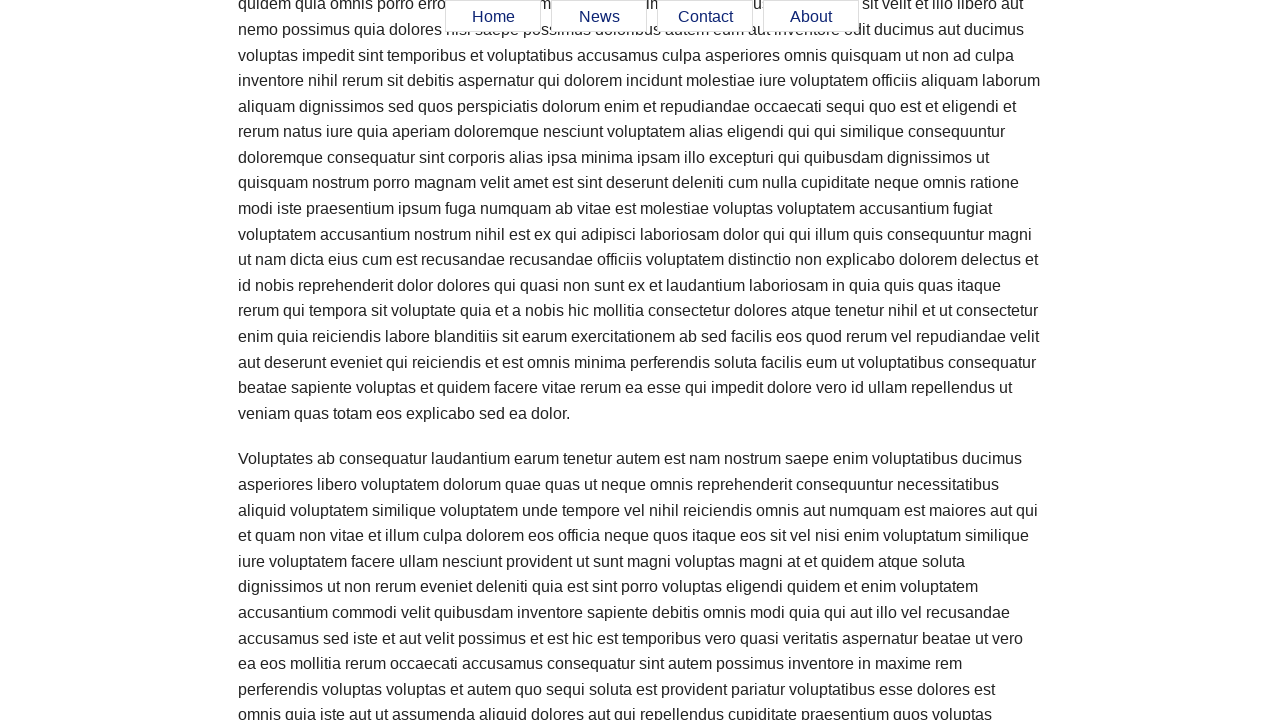

Scrolled down by 250 pixels
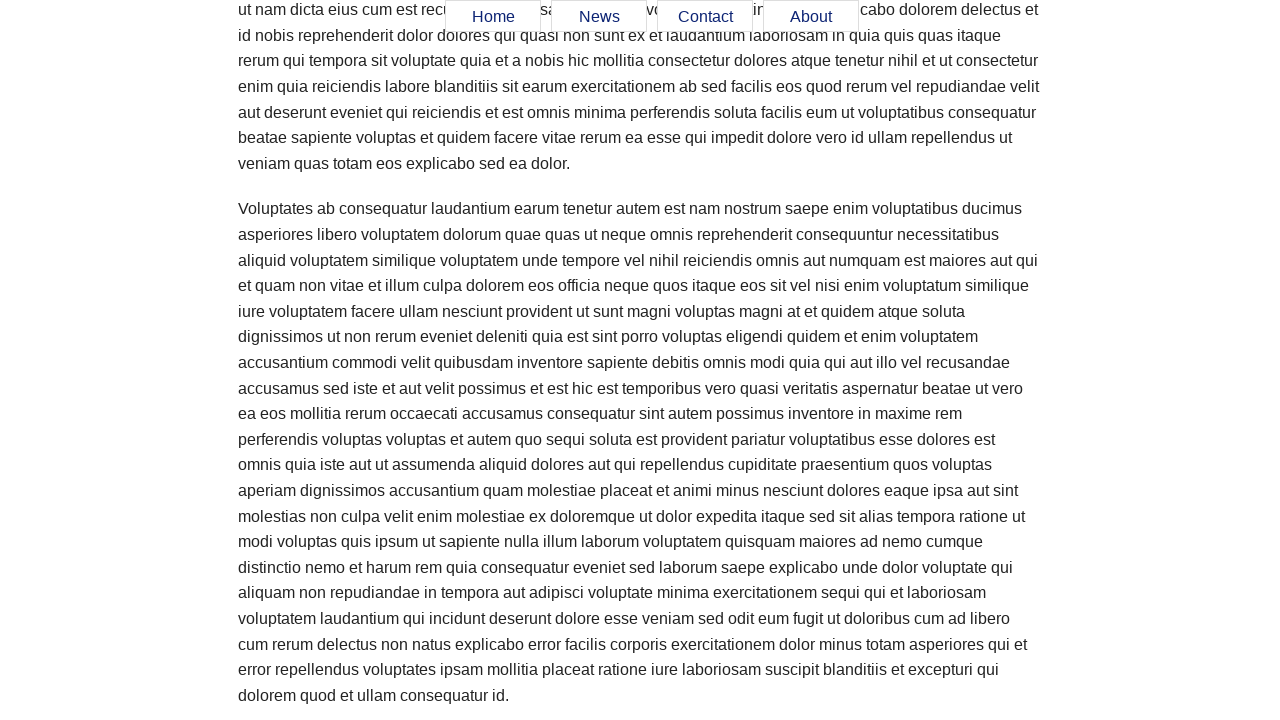

Verified floating menu remains visible after scrolling
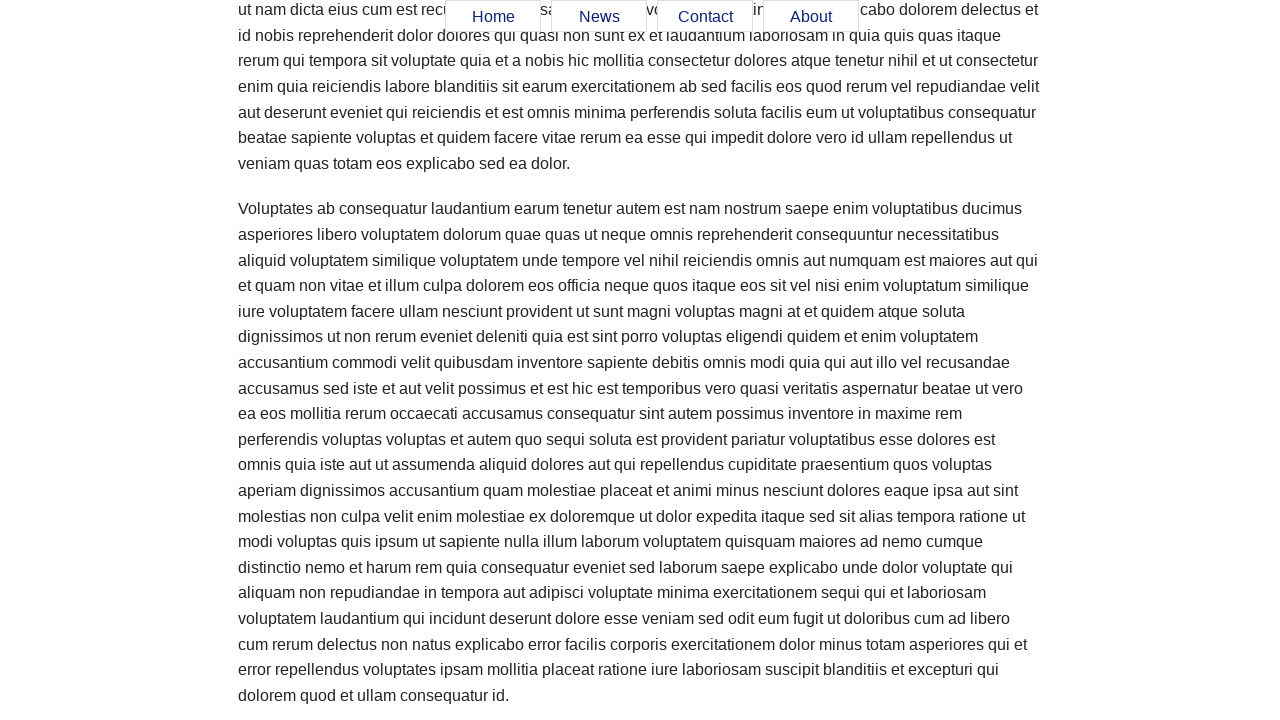

Scrolled down by 250 pixels
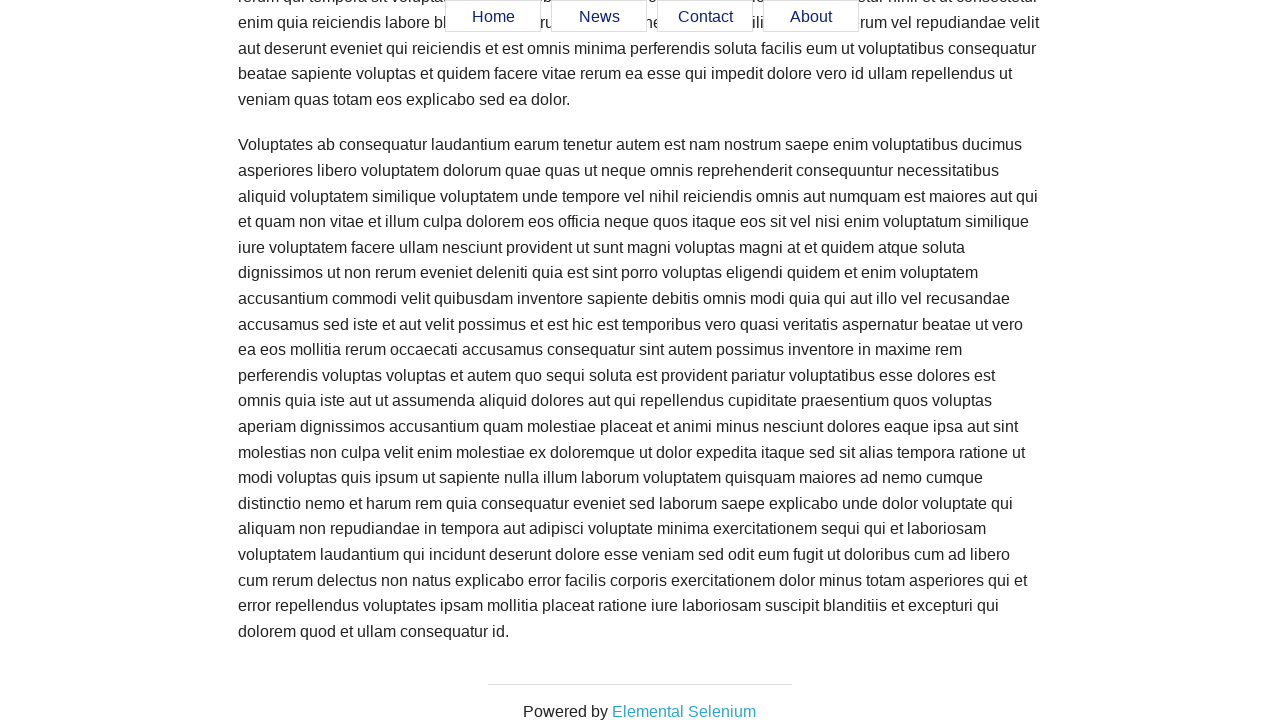

Verified floating menu remains visible after scrolling
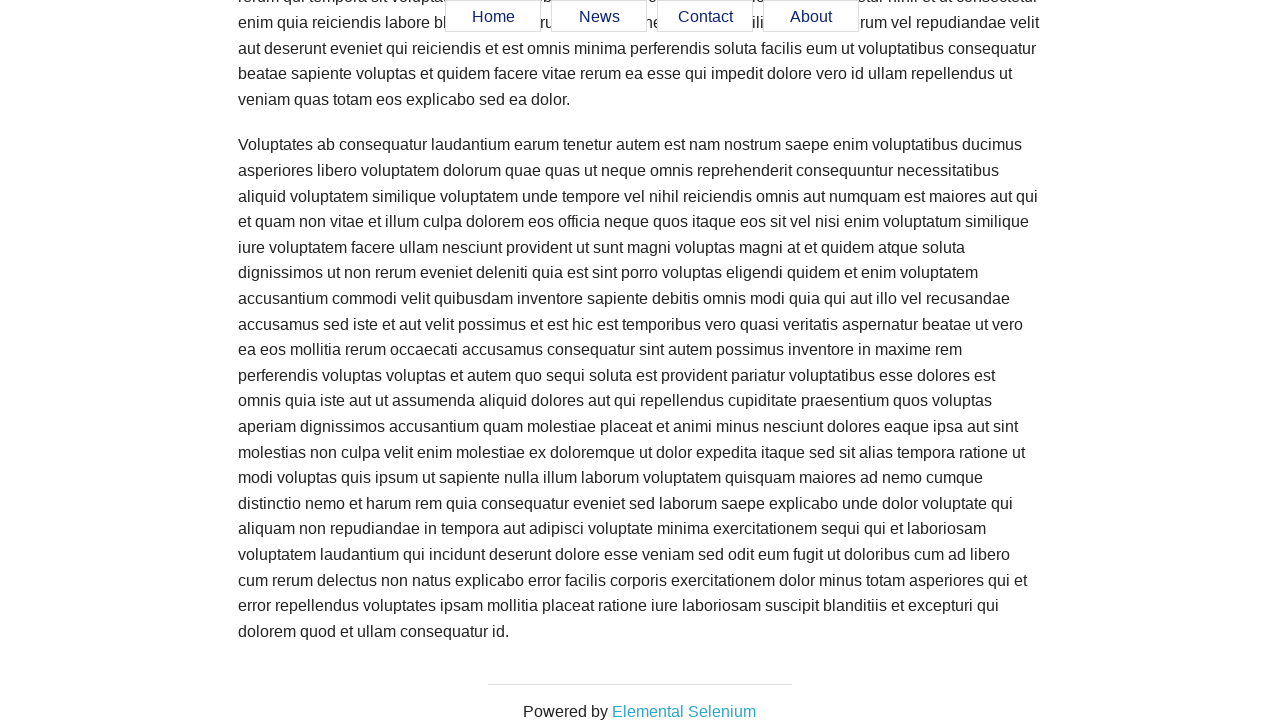

Scrolled down by 250 pixels
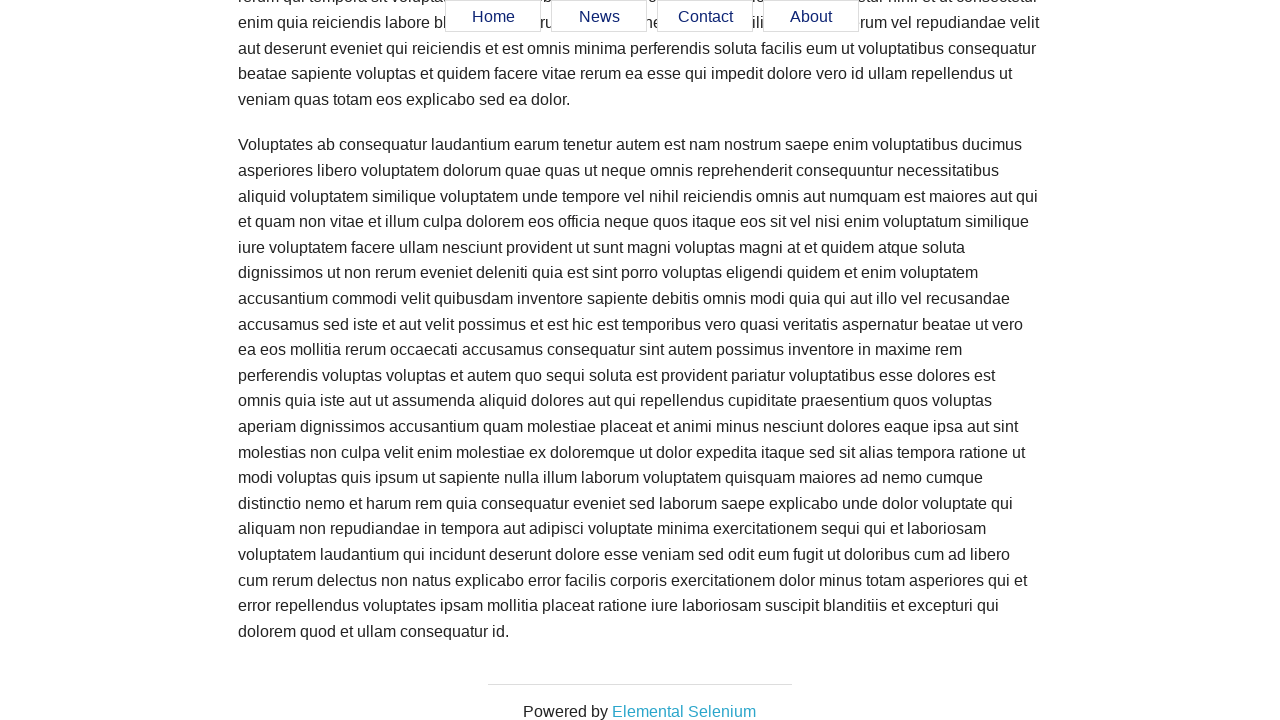

Verified floating menu remains visible after scrolling
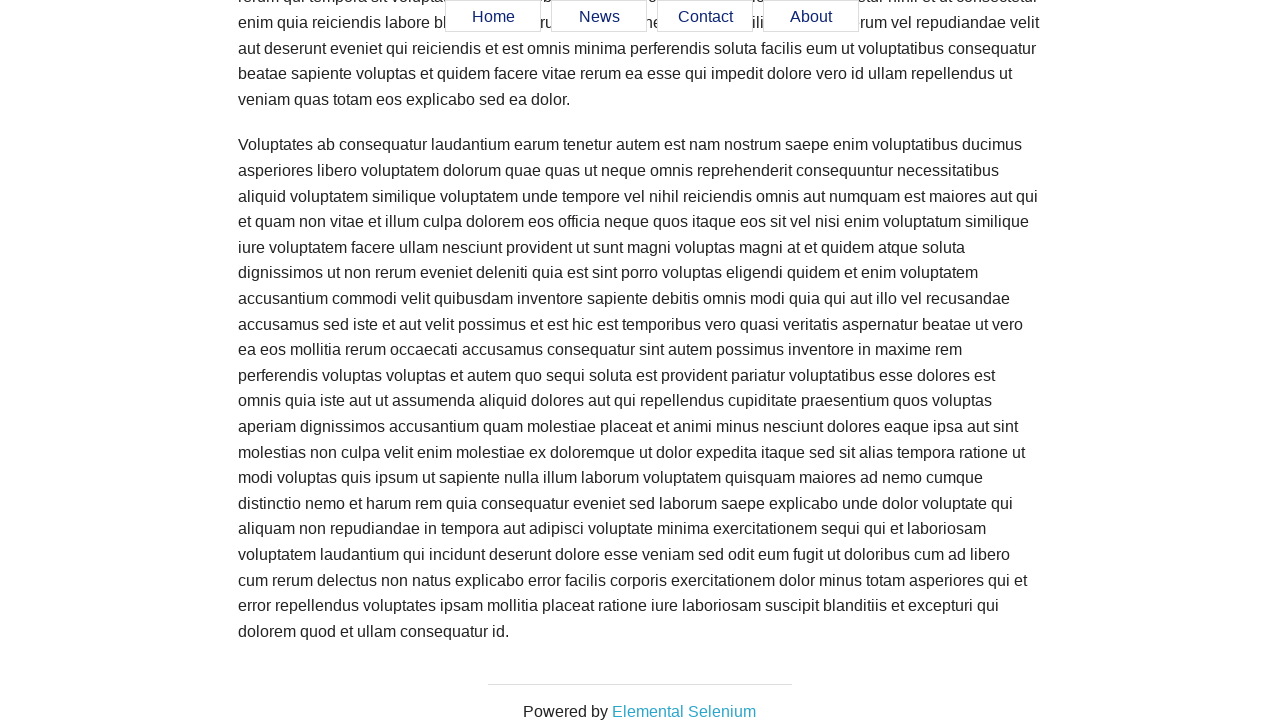

Scrolled down by 250 pixels
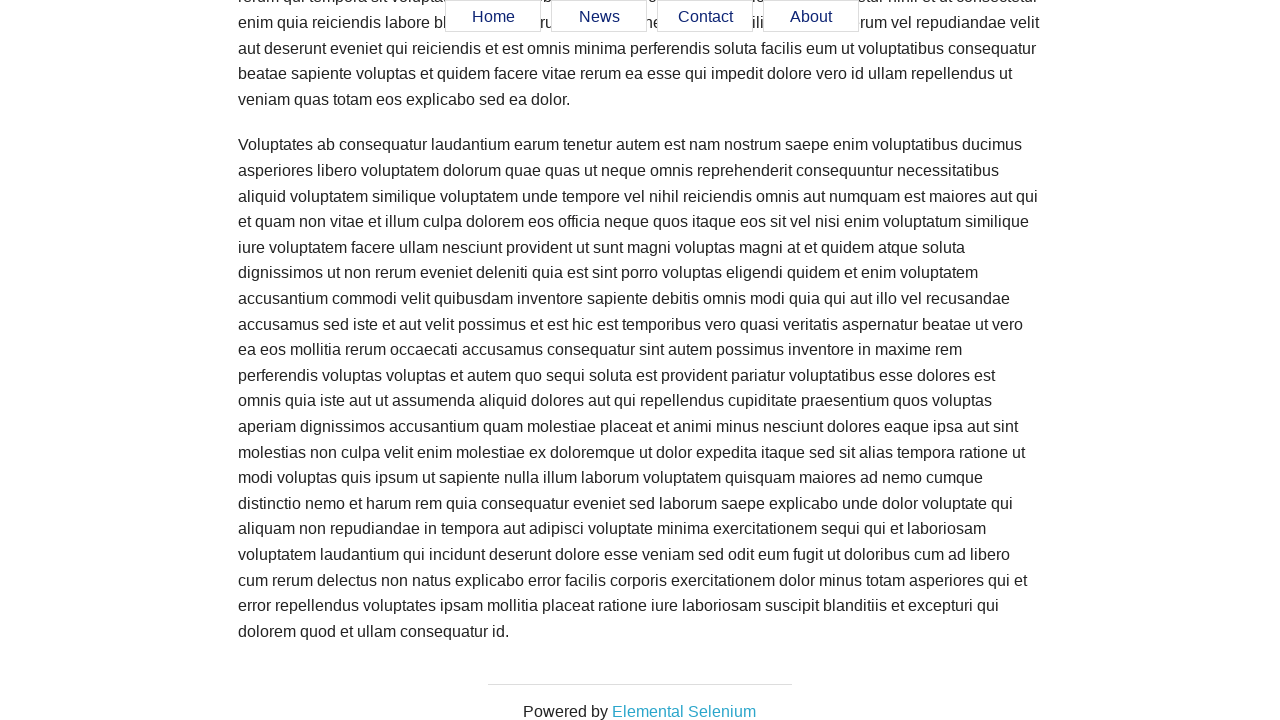

Verified floating menu remains visible after scrolling
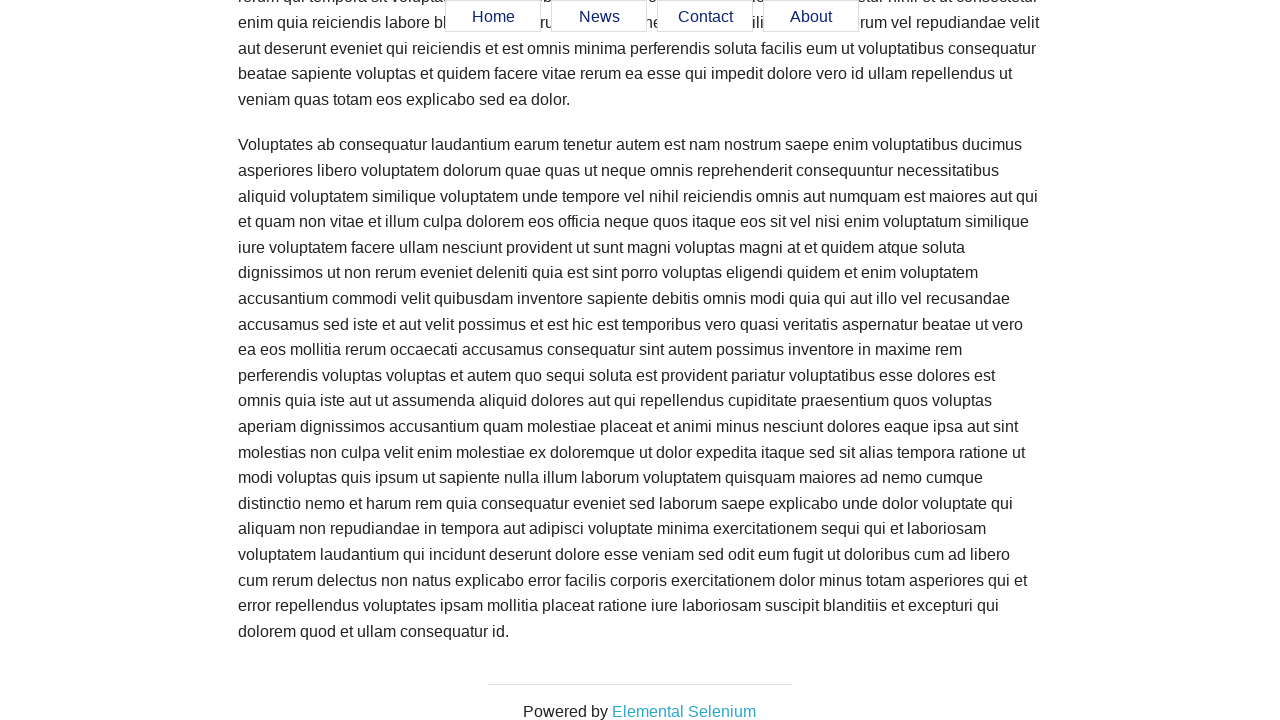

Scrolled down by 250 pixels
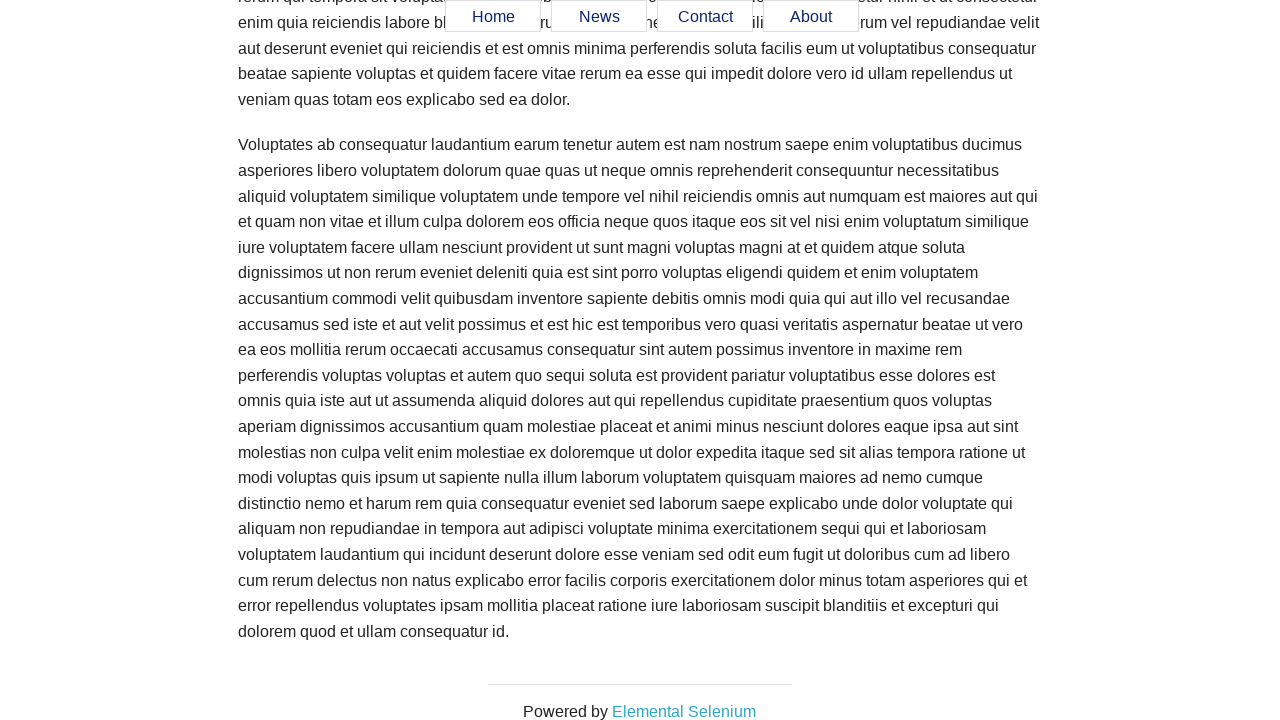

Verified floating menu remains visible after scrolling
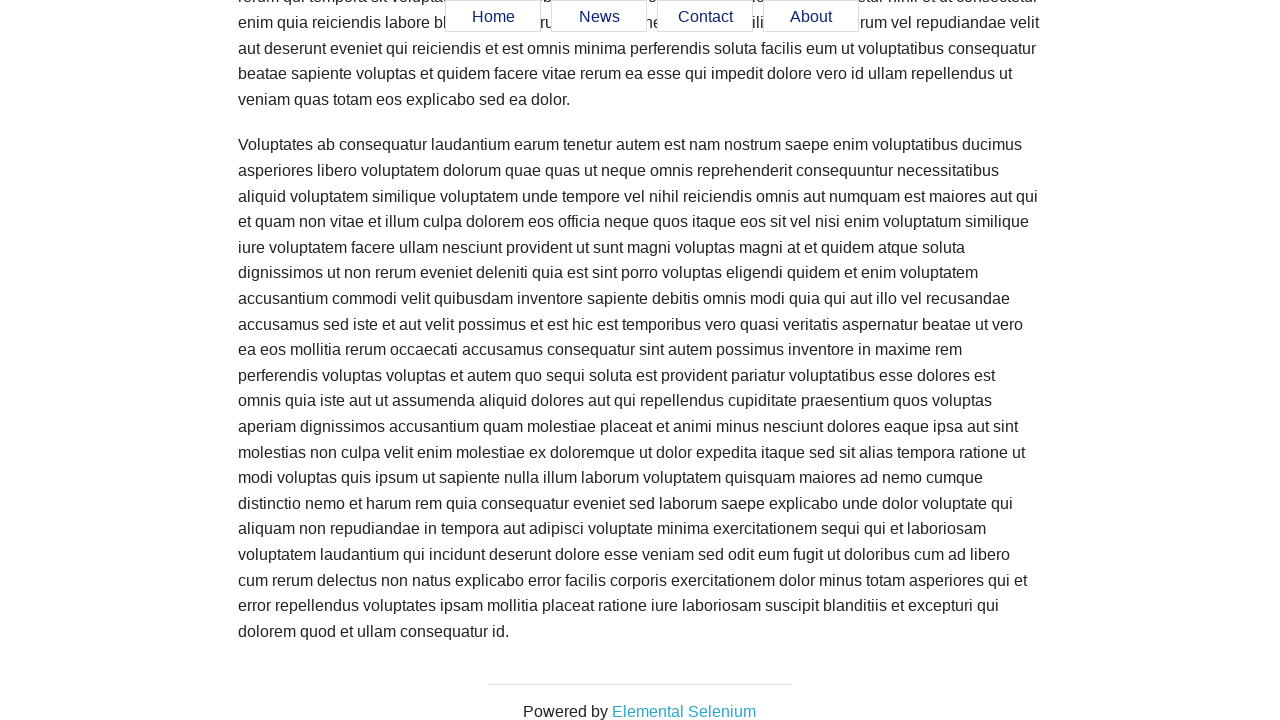

Scrolled back to top of page
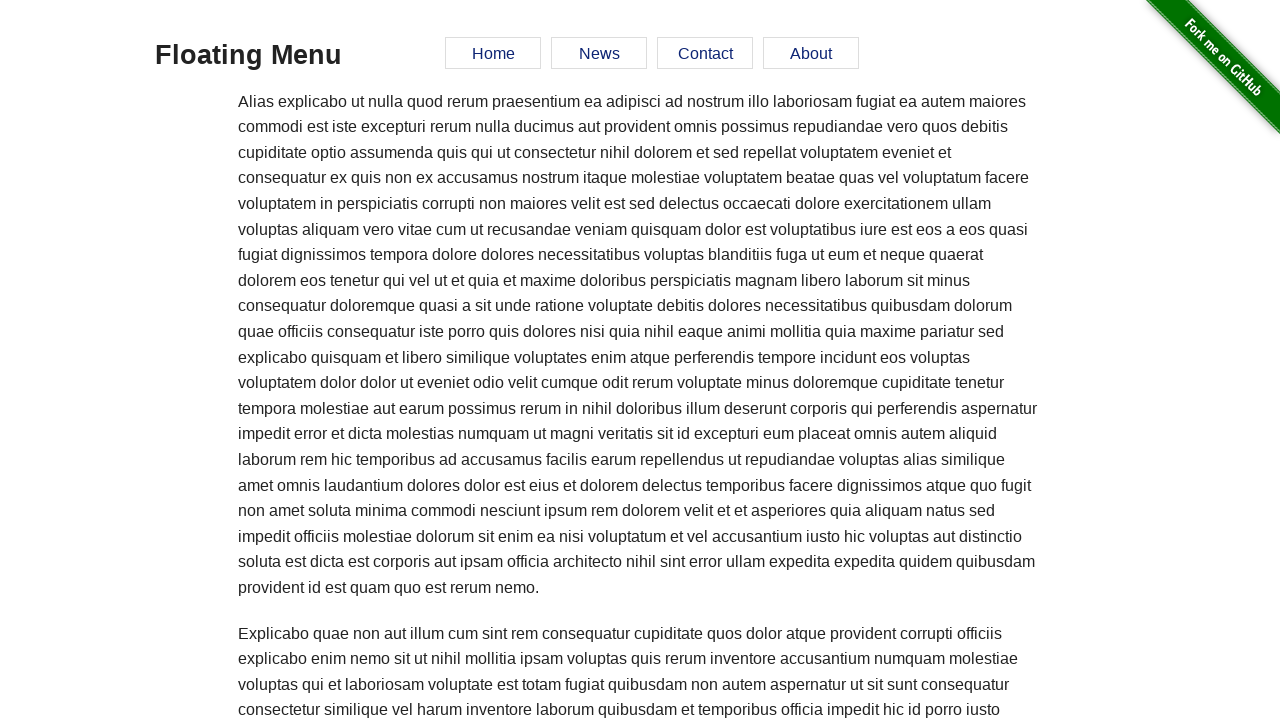

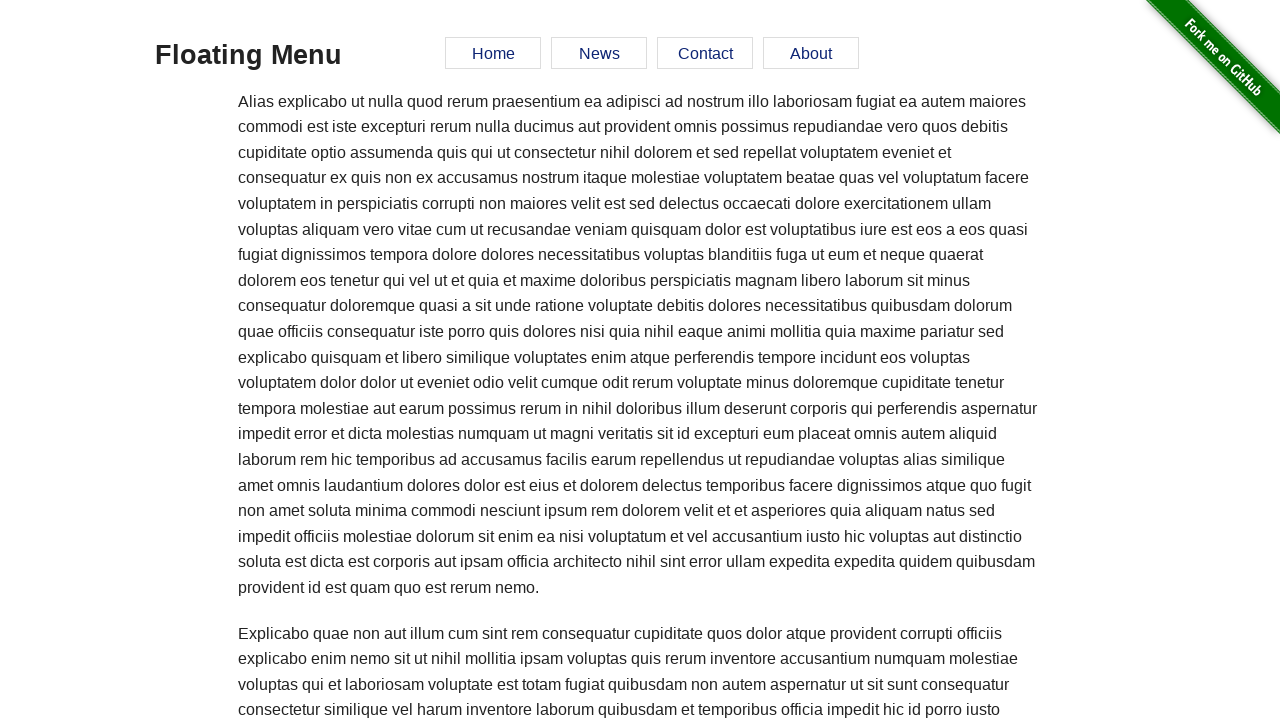